Tests XYZ Bank demo application by performing customer login, transactions (deposit), bank manager login, adding a new customer, opening an account, and searching customers

Starting URL: https://www.globalsqa.com/angularJs-protractor/BankingProject/#/login

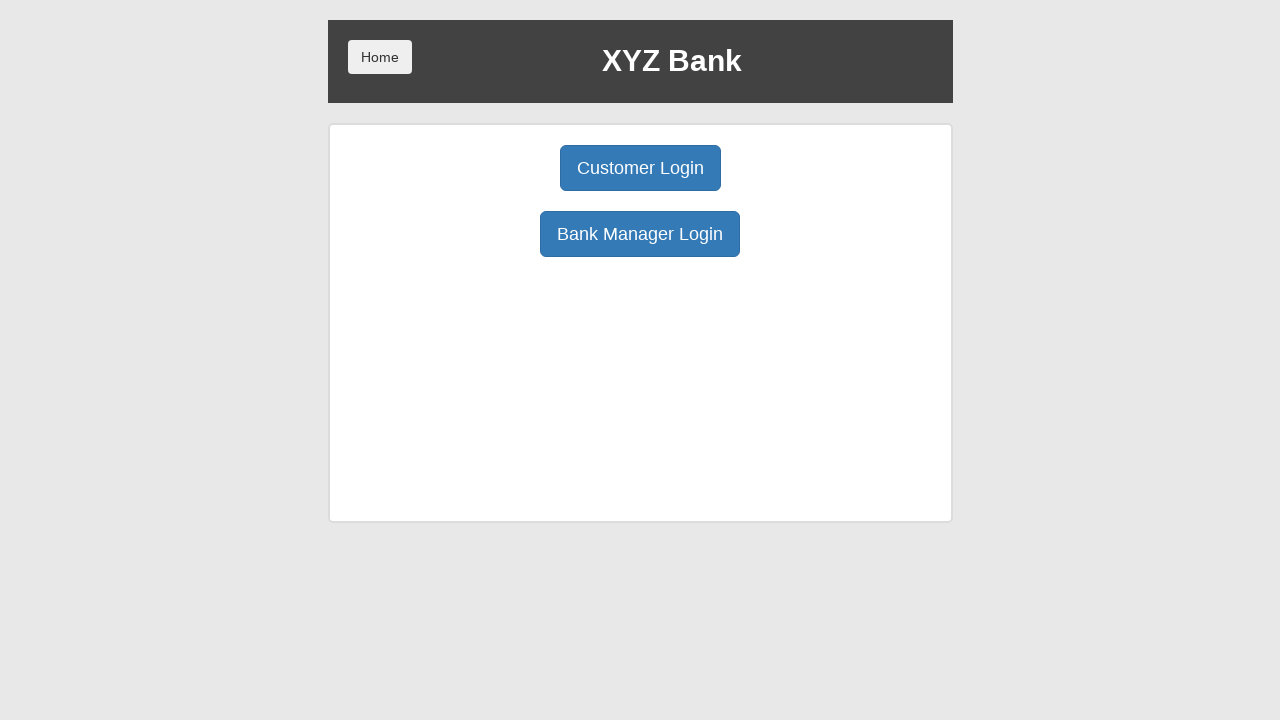

Clicked Customer Login button at (640, 168) on xpath=/html/body/div/div/div[2]/div/div[1]/div[1]/button
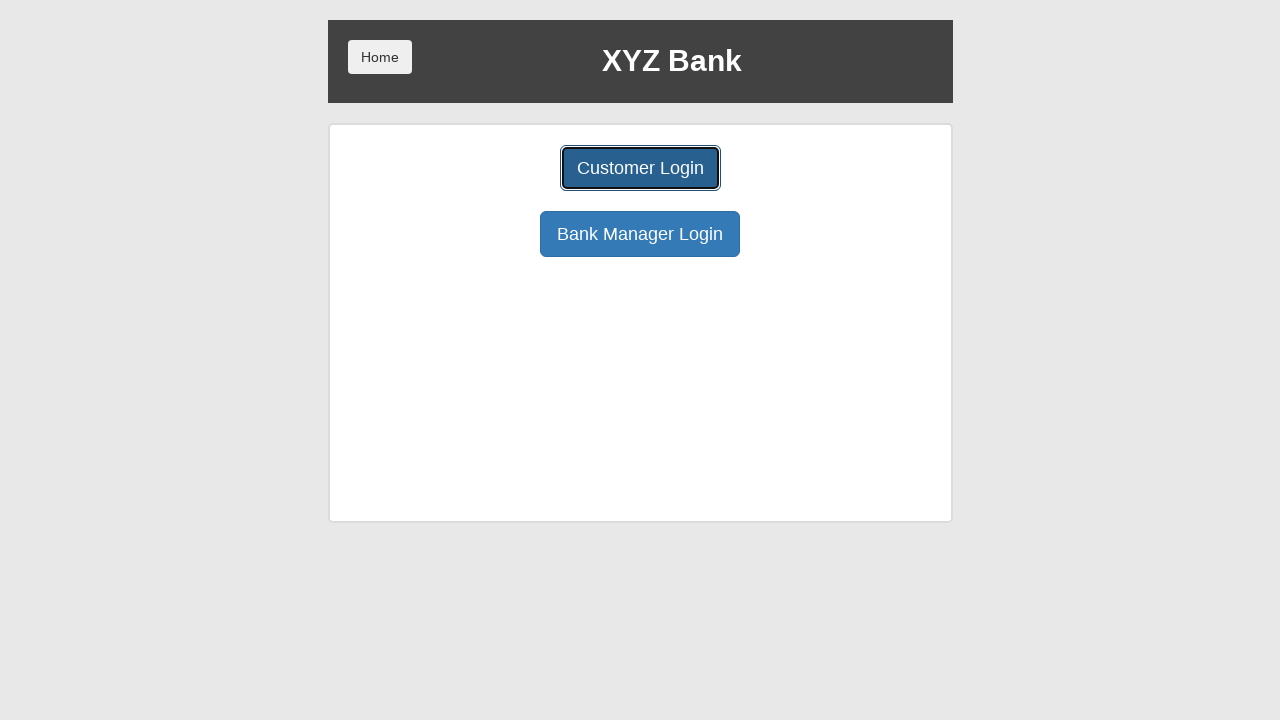

Waited for login page to load
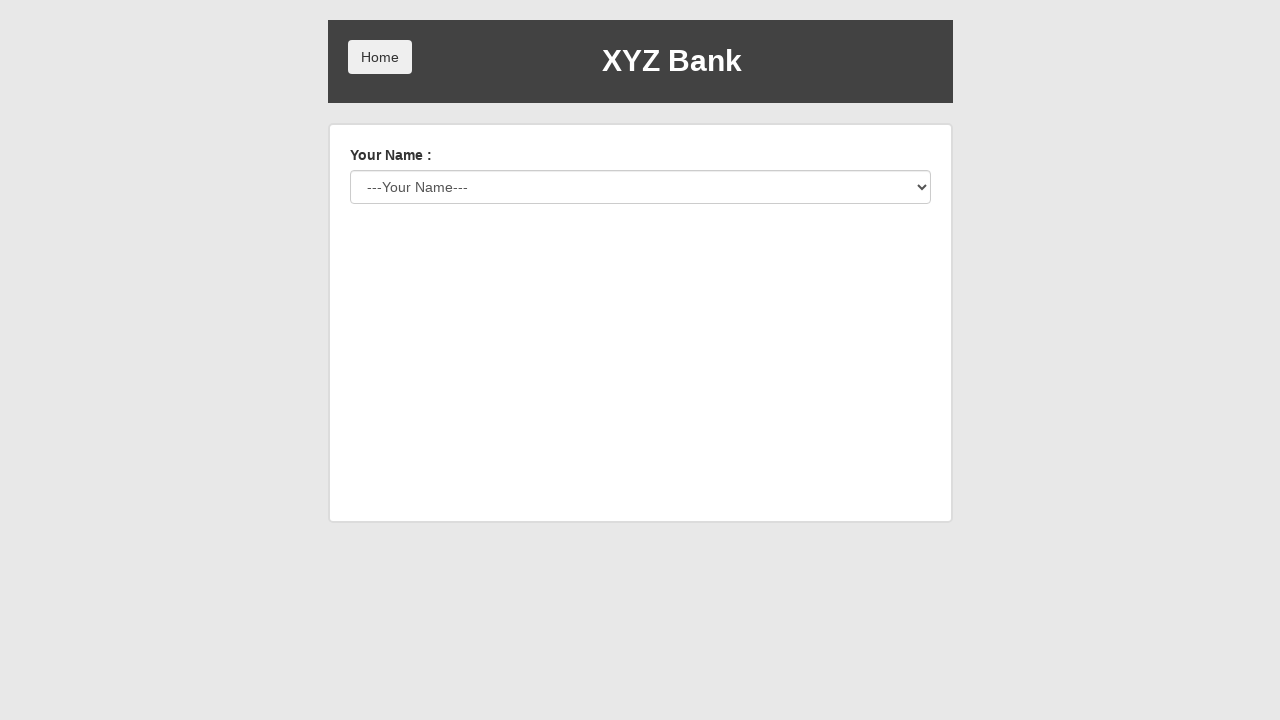

Selected customer from dropdown (option 5) on #userSelect
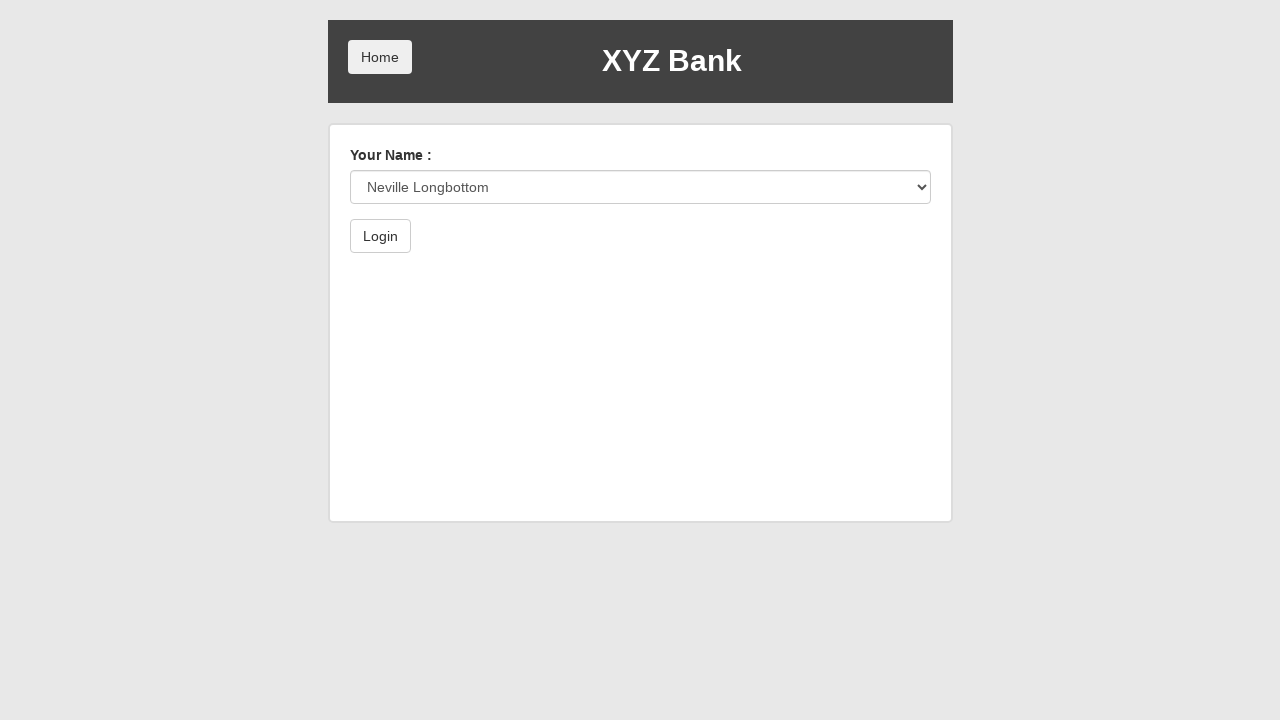

Clicked Login button to authenticate customer at (380, 236) on xpath=/html/body/div/div/div[2]/div/form/button
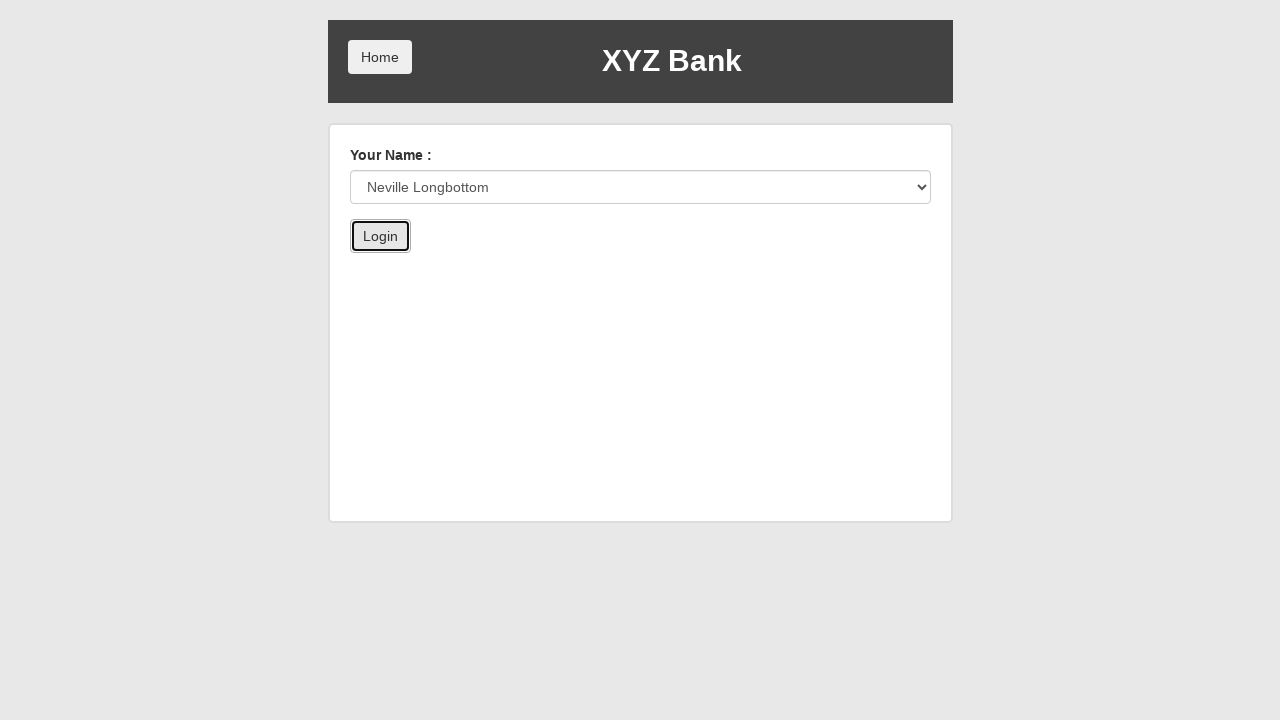

Waited for account selection page to load
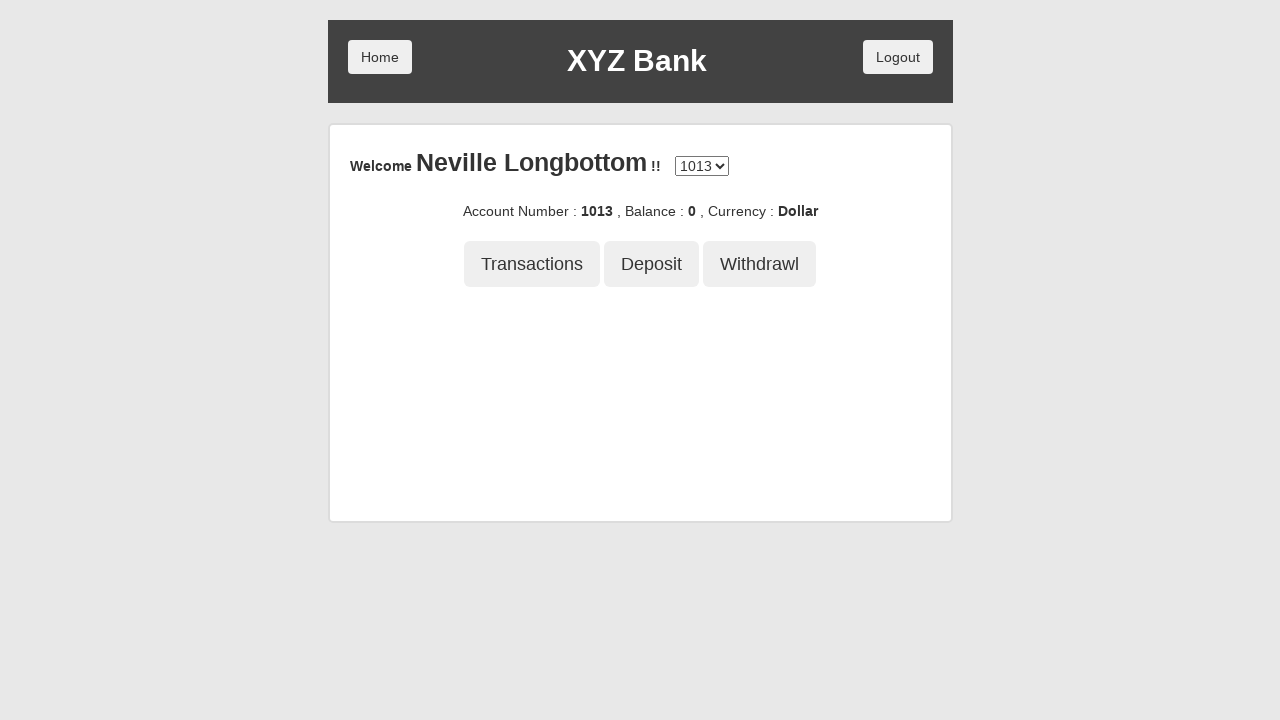

Selected account 1013 from dropdown on #accountSelect
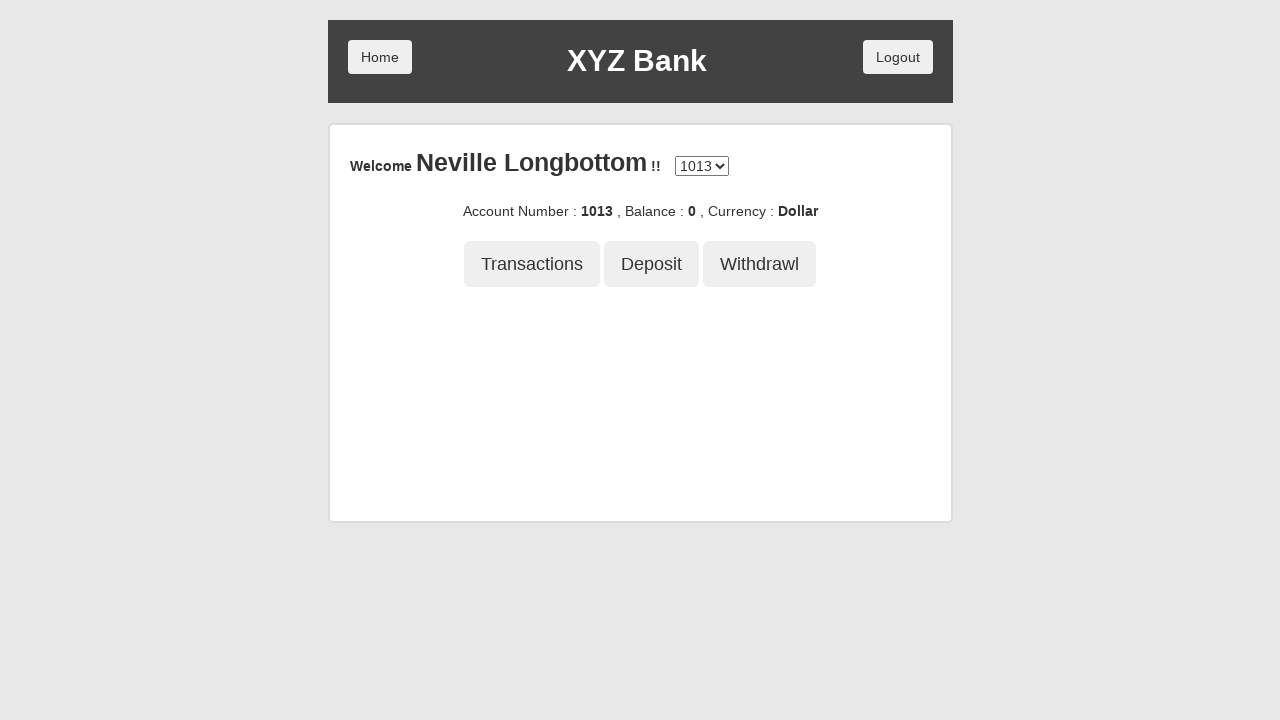

Clicked to proceed with selected account at (532, 264) on xpath=/html/body/div/div/div[2]/div/div[3]/button[1]
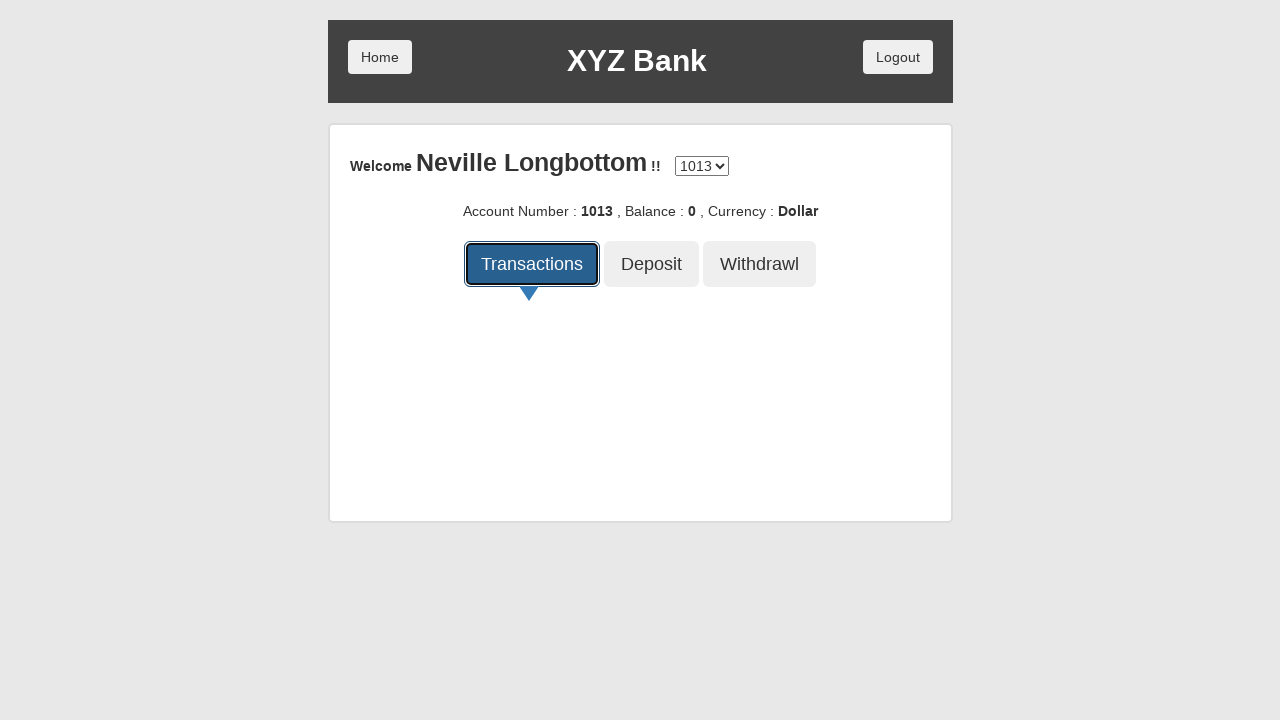

Waited for account dashboard to load
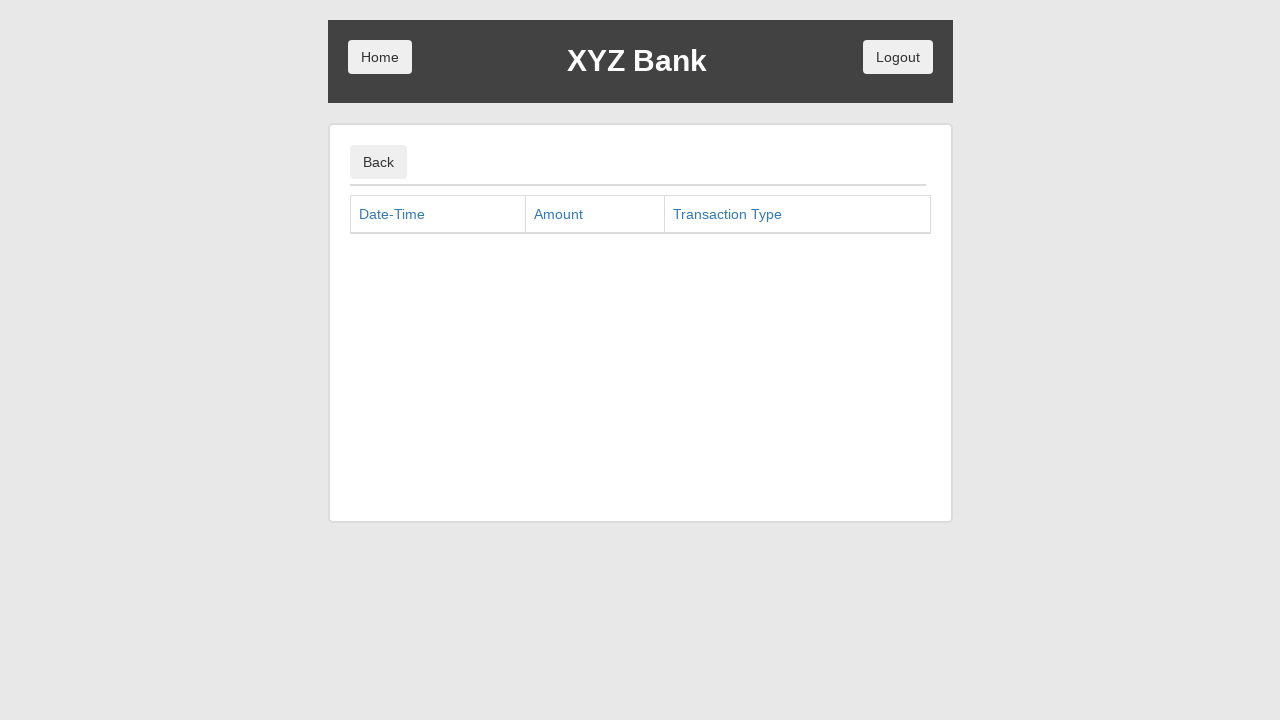

Clicked Transactions button at (378, 162) on xpath=/html/body/div/div/div[2]/div/div[1]/button[1]
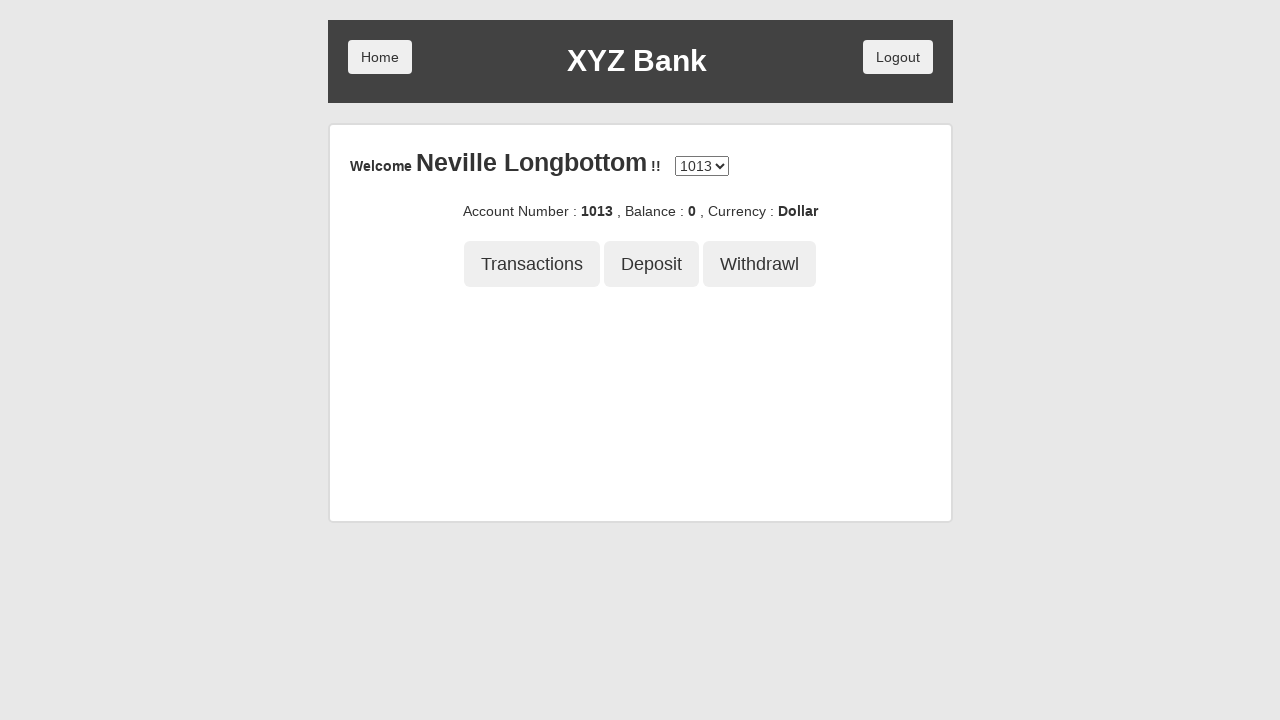

Waited for transactions page to load
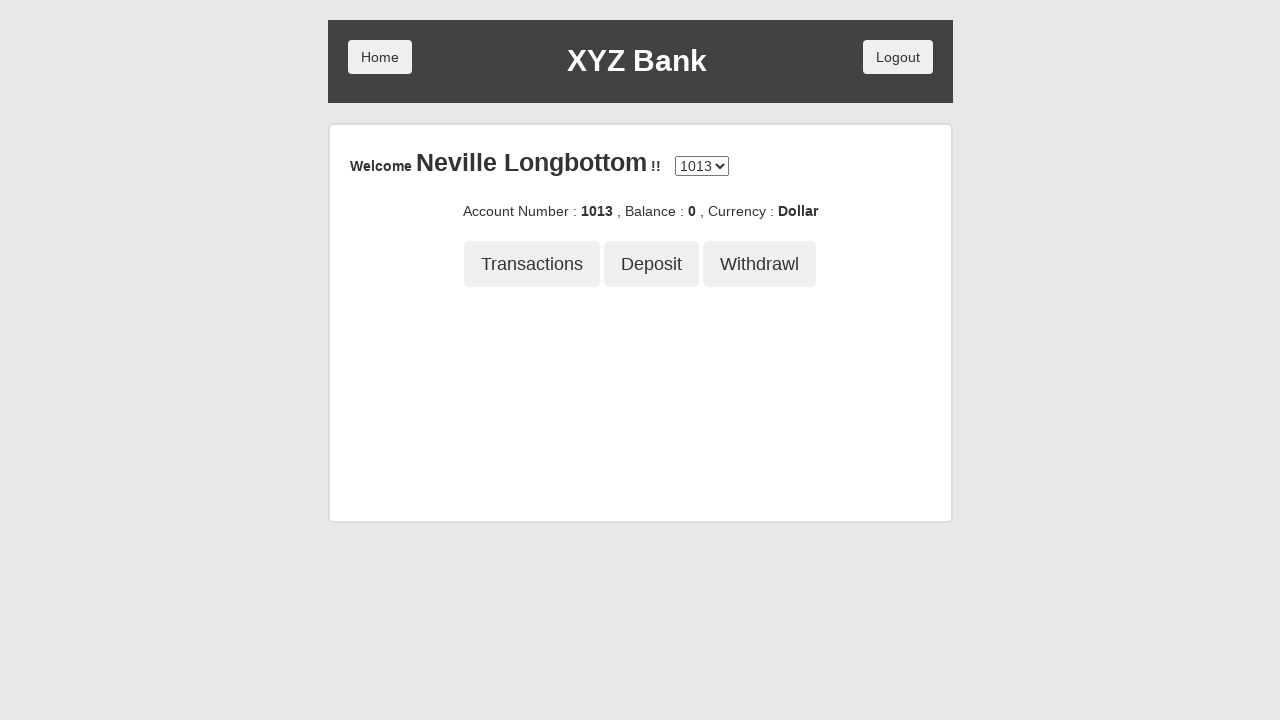

Clicked Deposit button at (652, 264) on xpath=/html/body/div/div/div[2]/div/div[3]/button[2]
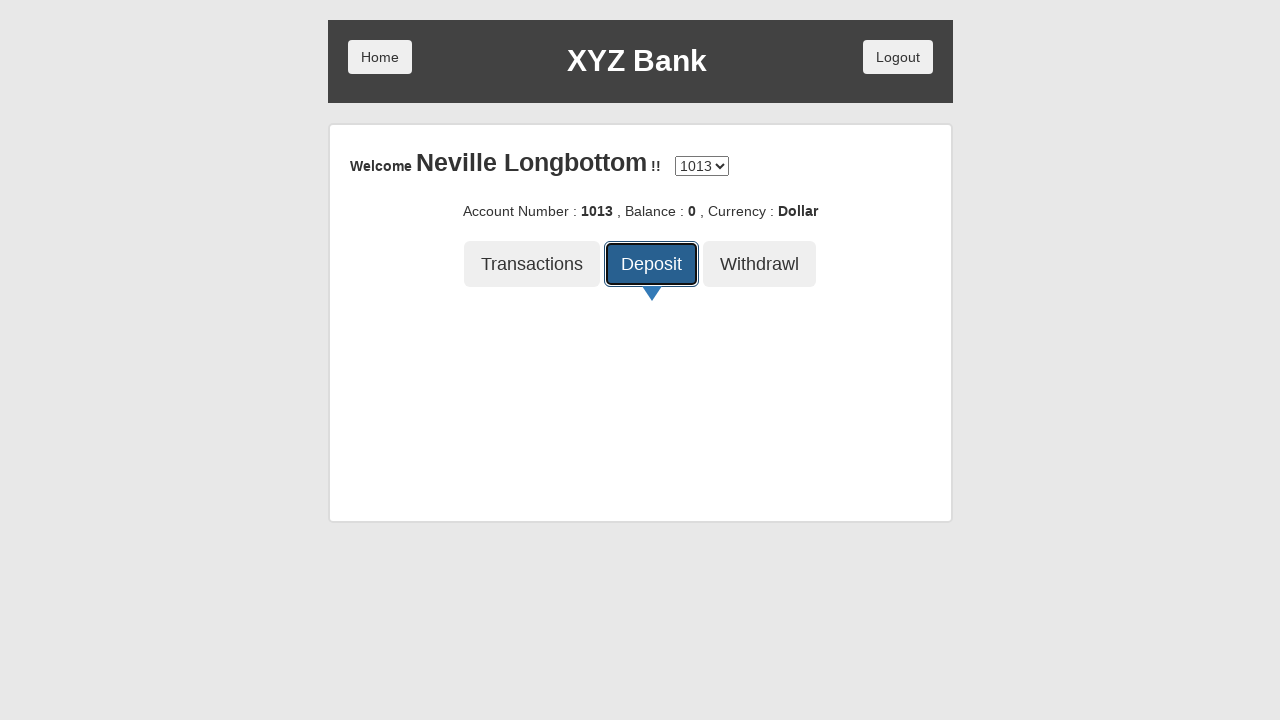

Entered deposit amount of 2000 on xpath=/html/body/div/div/div[2]/div/div[4]/div/form/div/input
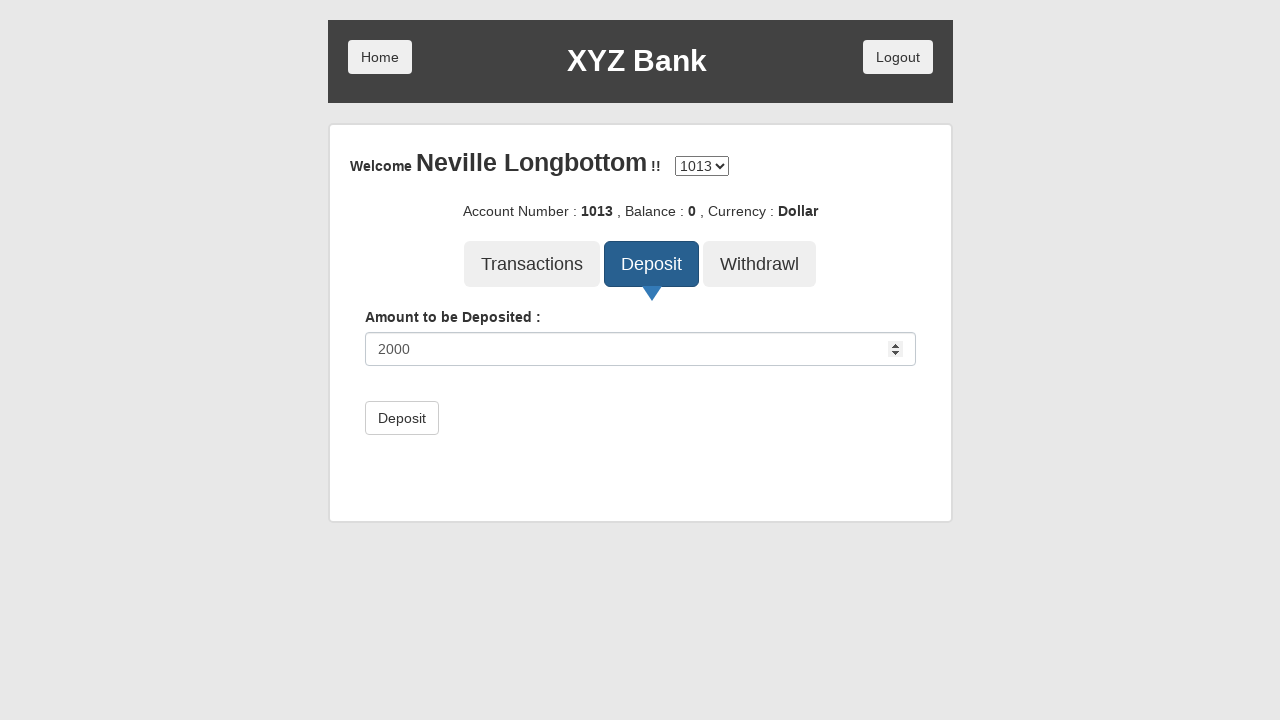

Waited for deposit form to be ready
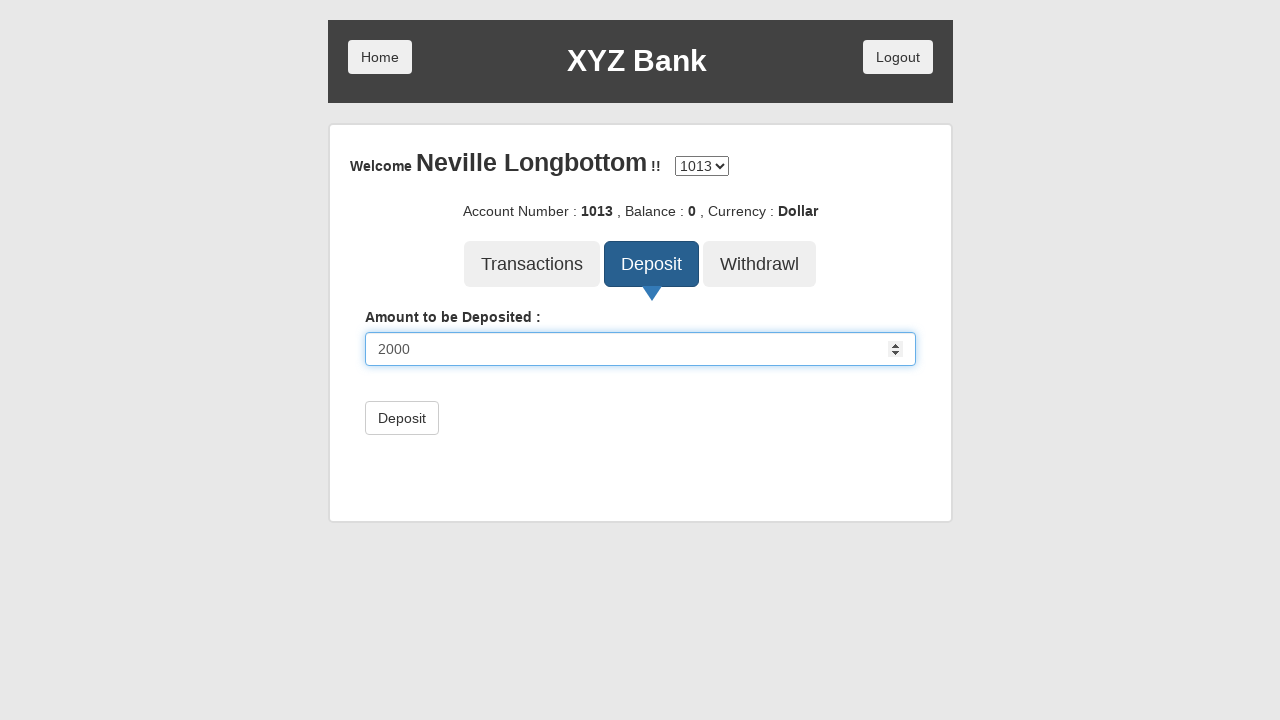

Clicked Deposit Submit button to complete deposit transaction at (402, 418) on xpath=/html/body/div/div/div[2]/div/div[4]/div/form/button
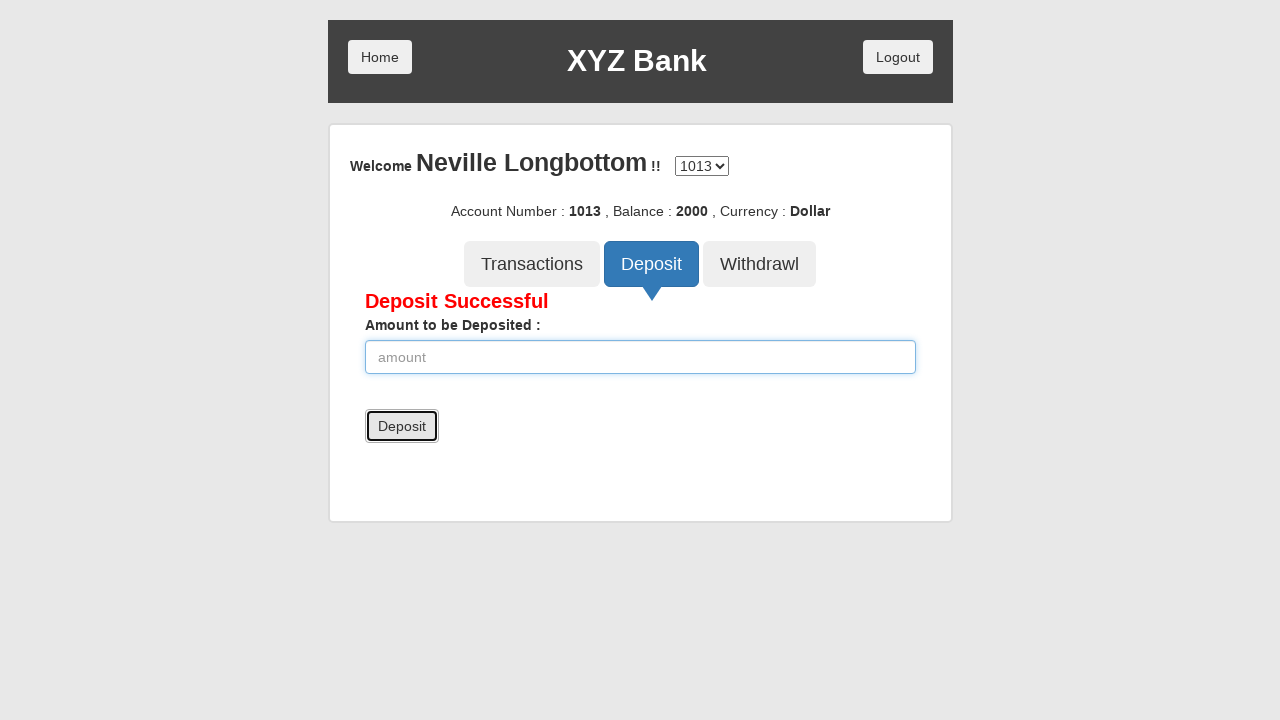

Waited for deposit confirmation
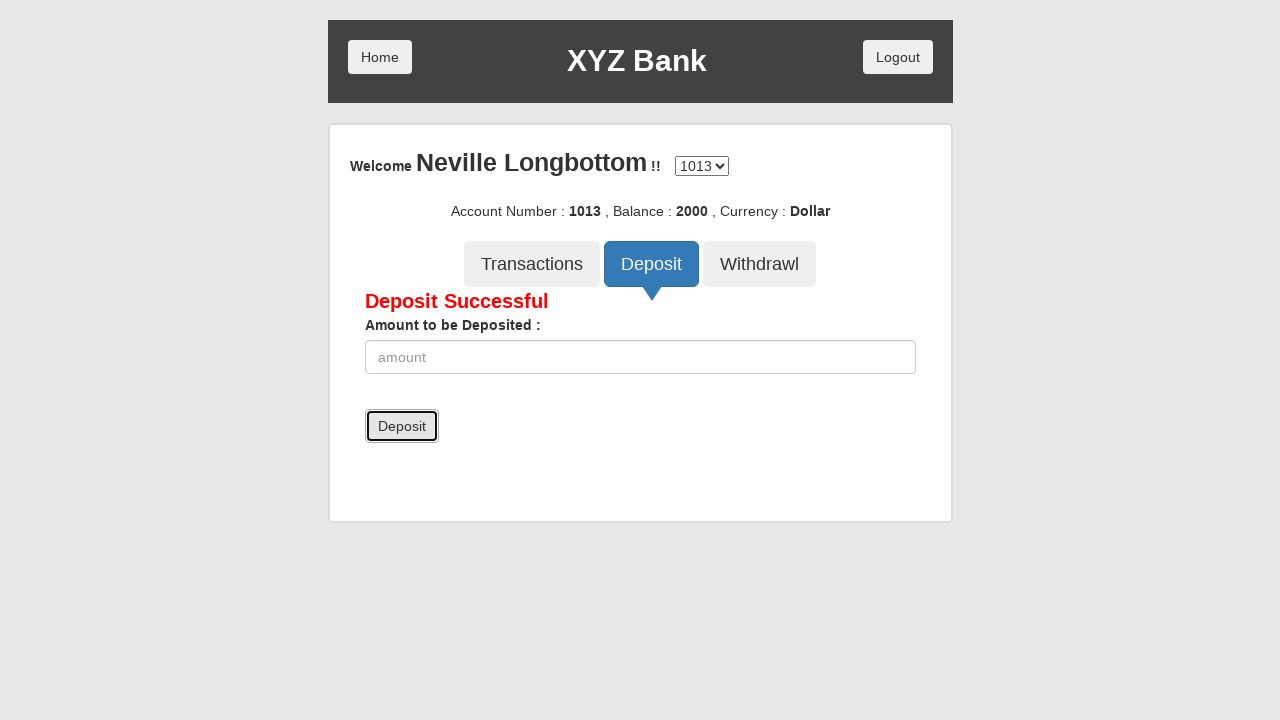

Clicked Withdraw button at (760, 264) on xpath=/html/body/div/div/div[2]/div/div[3]/button[3]
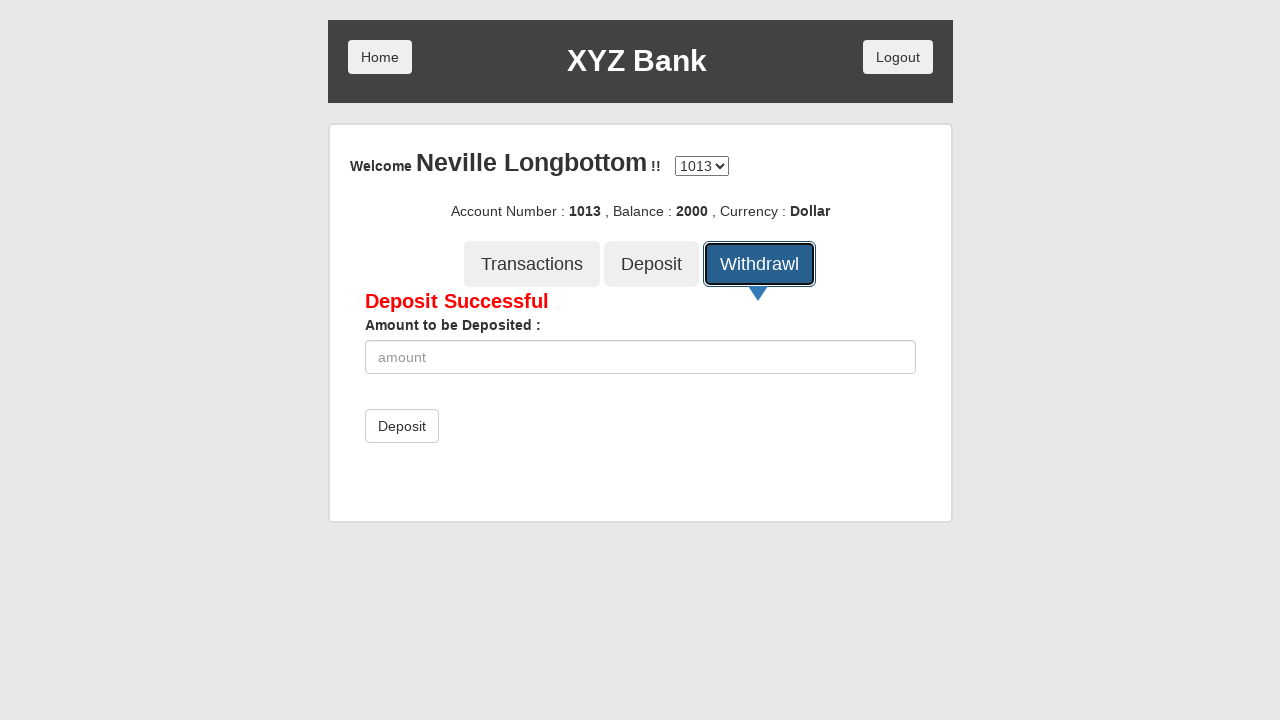

Waited for withdraw page to load
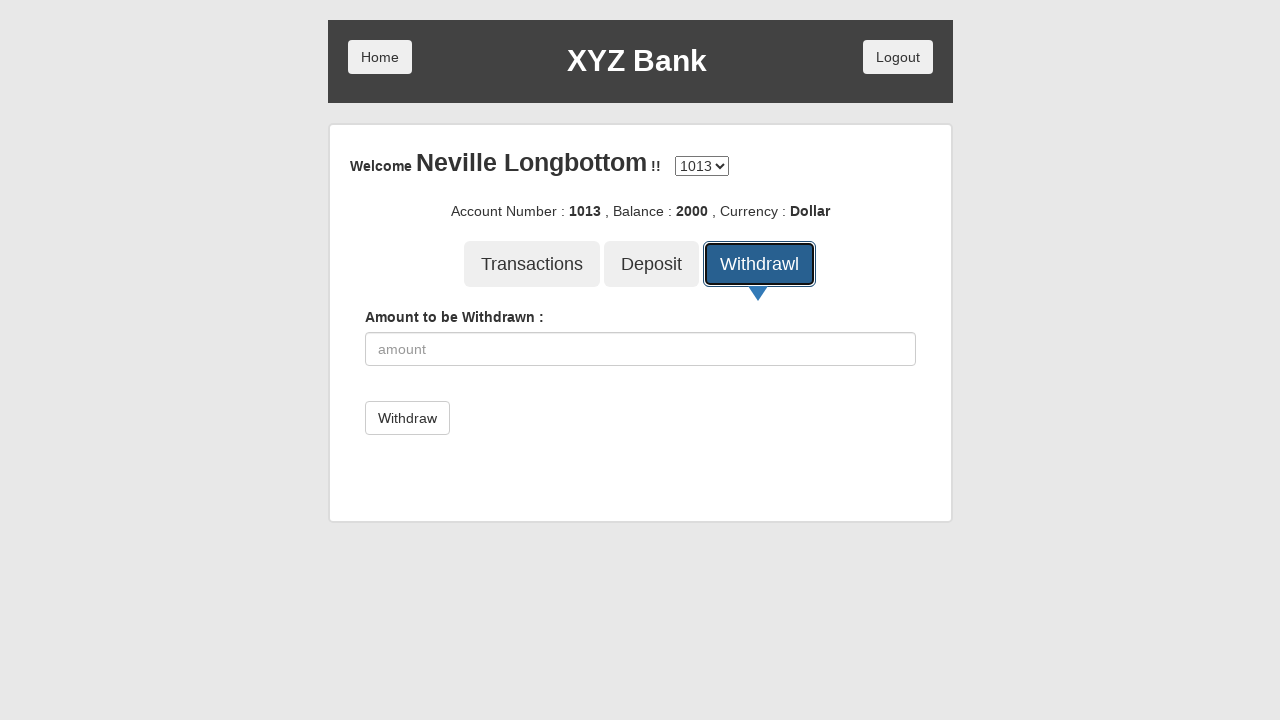

Clicked Logout button at (898, 57) on xpath=/html/body/div/div/div[1]/button[2]
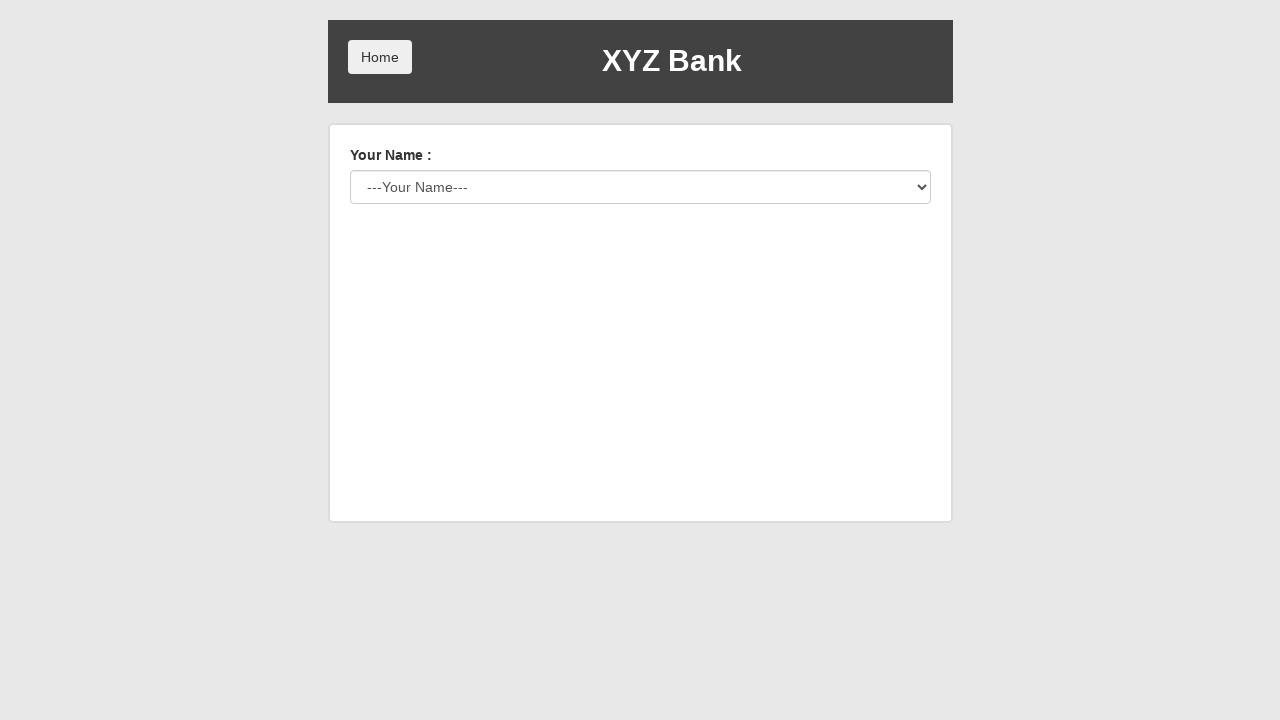

Clicked Home button to return to login page at (380, 57) on xpath=/html/body/div/div/div[1]/button[1]
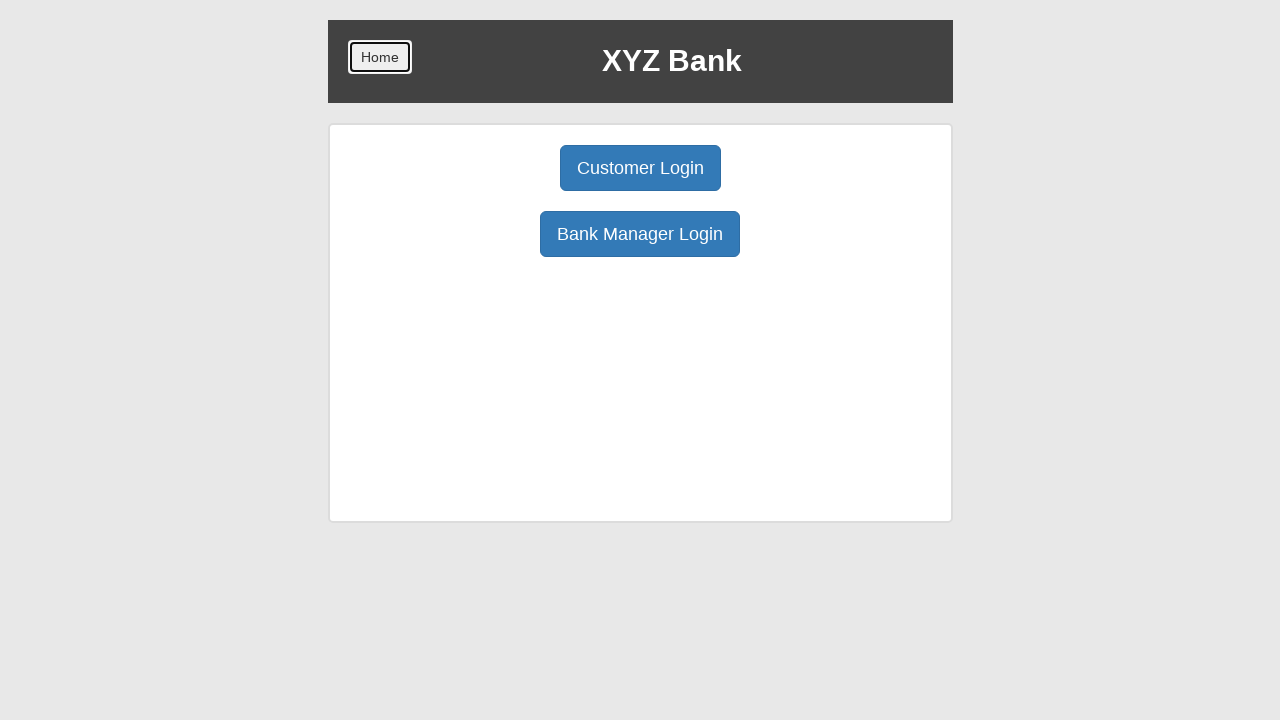

Clicked Bank Manager Login button at (640, 234) on xpath=/html/body/div/div/div[2]/div/div[1]/div[2]/button
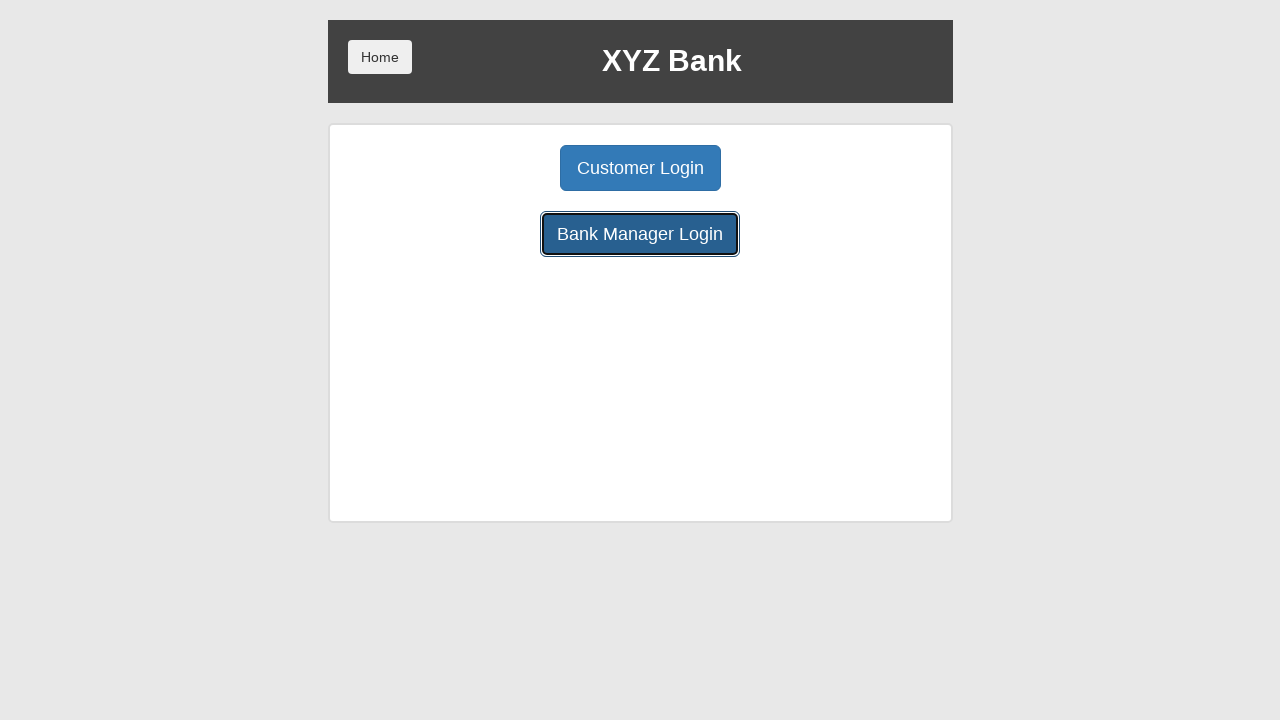

Waited for Bank Manager dashboard to load
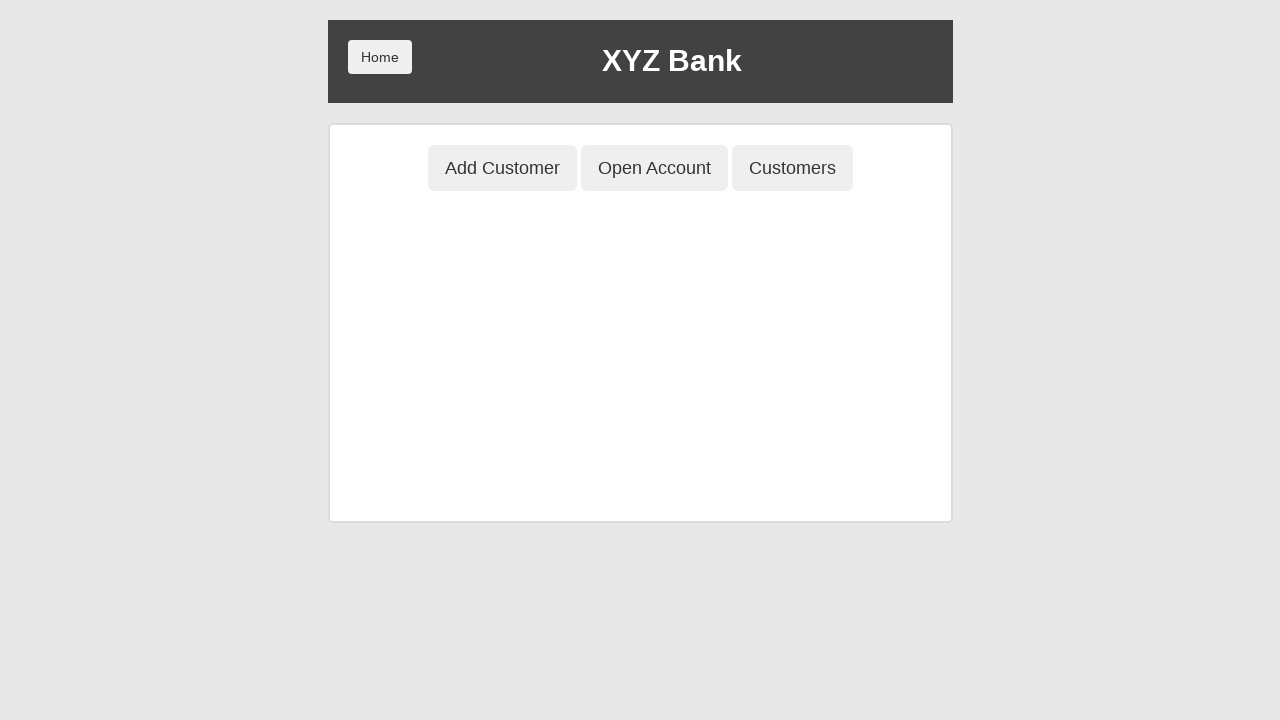

Clicked Add Customer button at (502, 168) on xpath=/html/body/div/div/div[2]/div/div[1]/button[1]
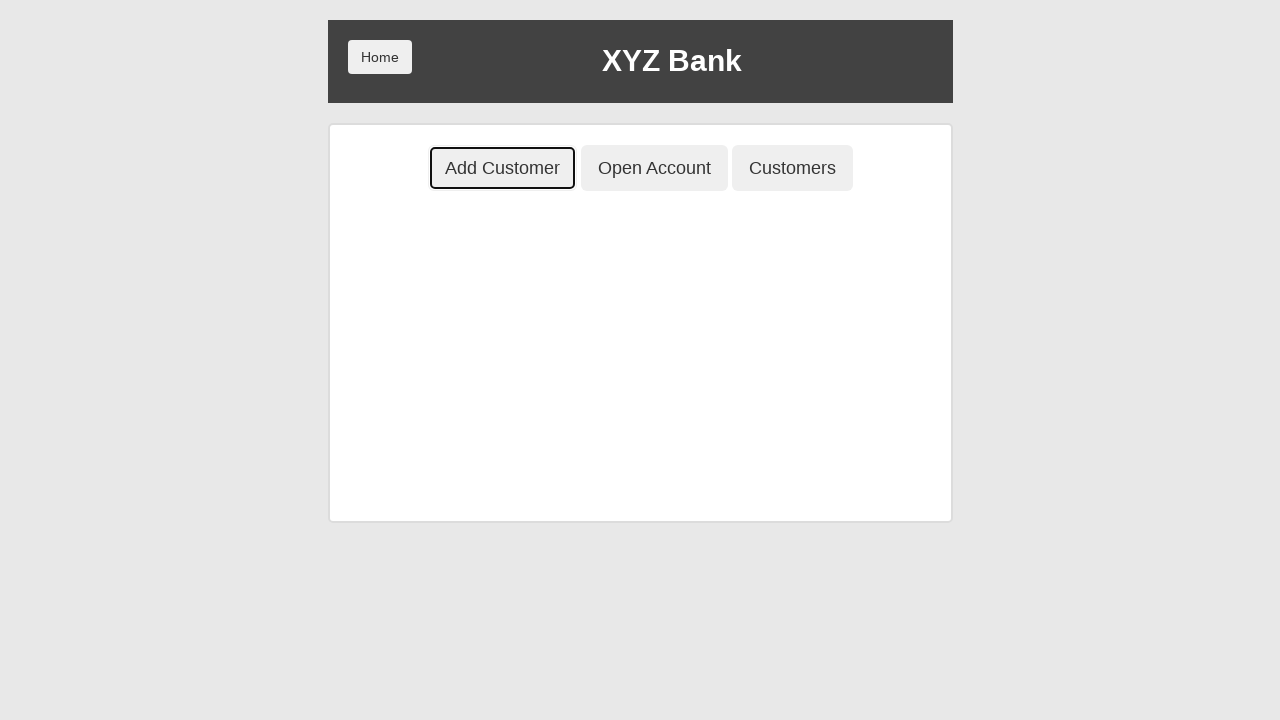

Waited for Add Customer form to load
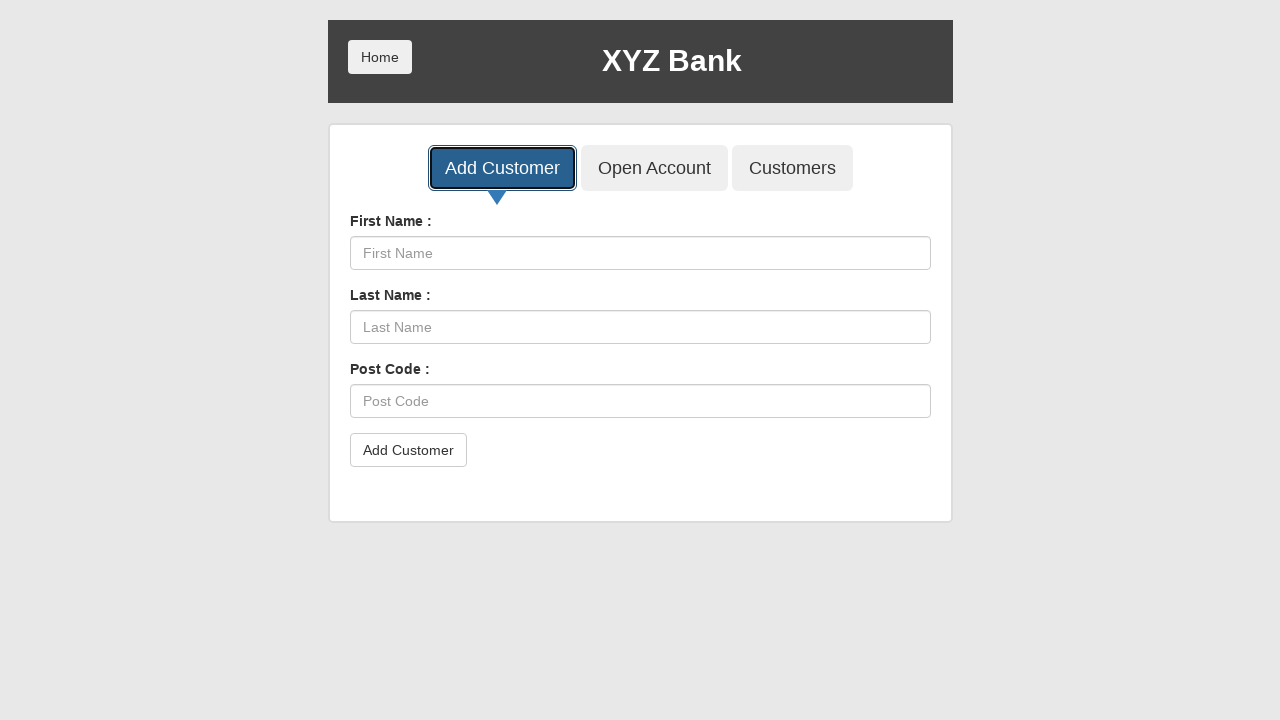

Entered first name 'Robart' in Add Customer form on xpath=/html/body/div/div/div[2]/div/div[2]/div/div/form/div[1]/input
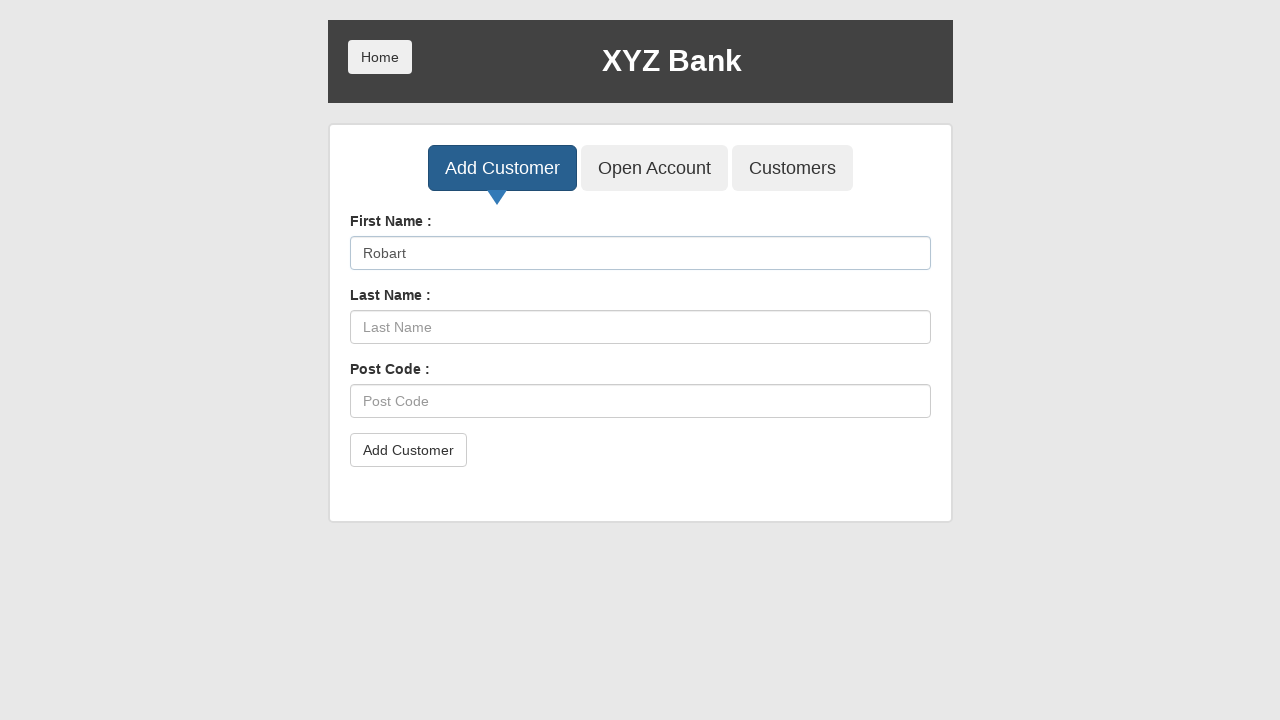

Entered last name 'Browni' in Add Customer form on xpath=/html/body/div/div/div[2]/div/div[2]/div/div/form/div[2]/input
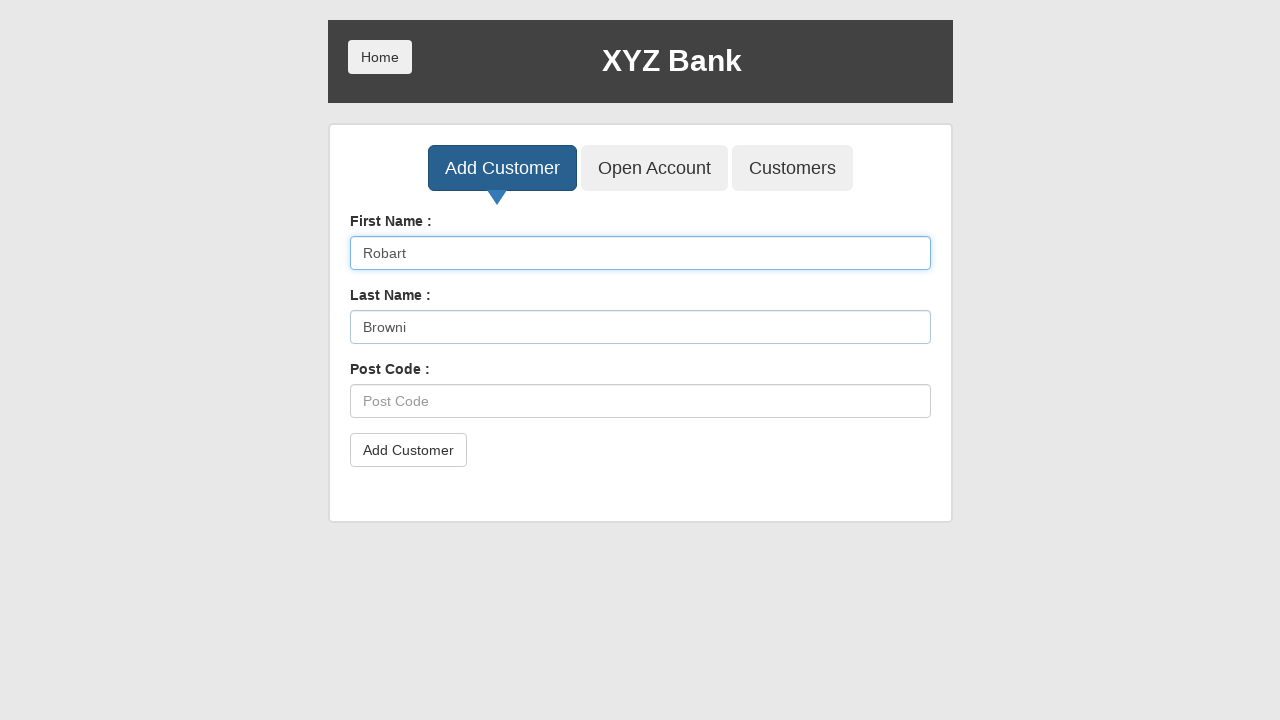

Entered postal code '12990' in Add Customer form on xpath=/html/body/div/div/div[2]/div/div[2]/div/div/form/div[3]/input
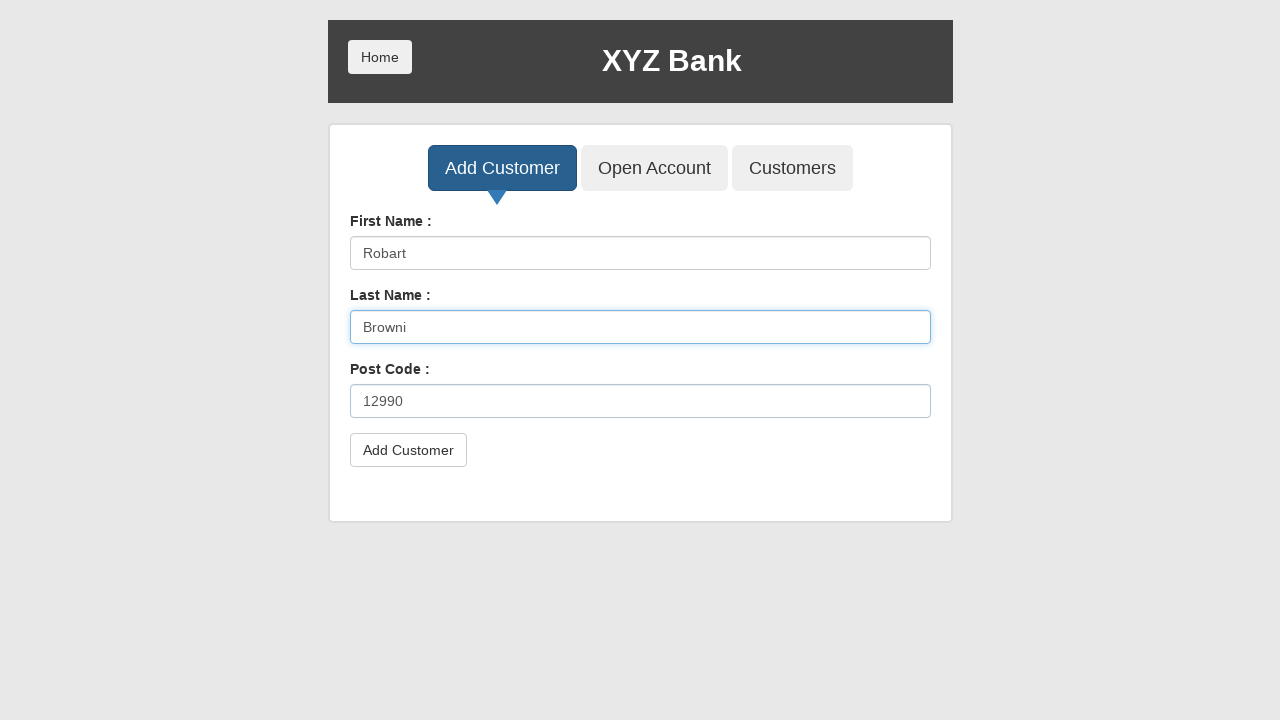

Waited for form validation
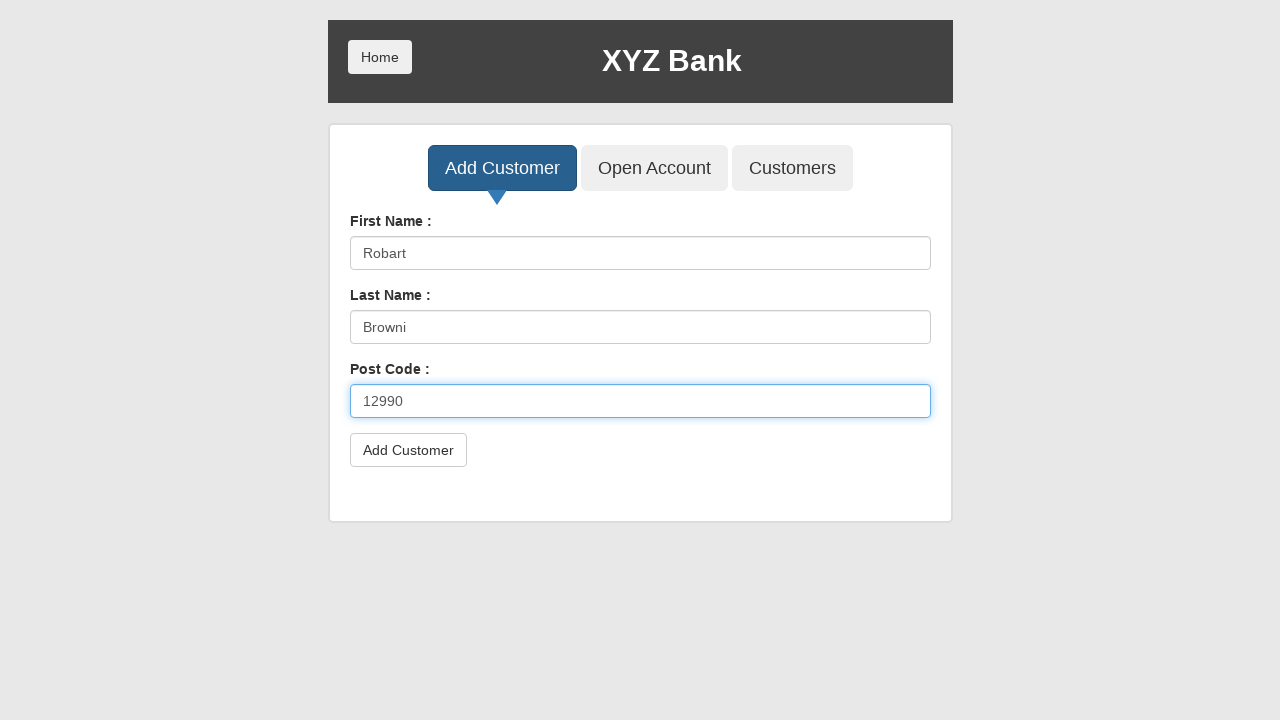

Clicked Submit button to add new customer at (408, 450) on xpath=/html/body/div/div/div[2]/div/div[2]/div/div/form/button
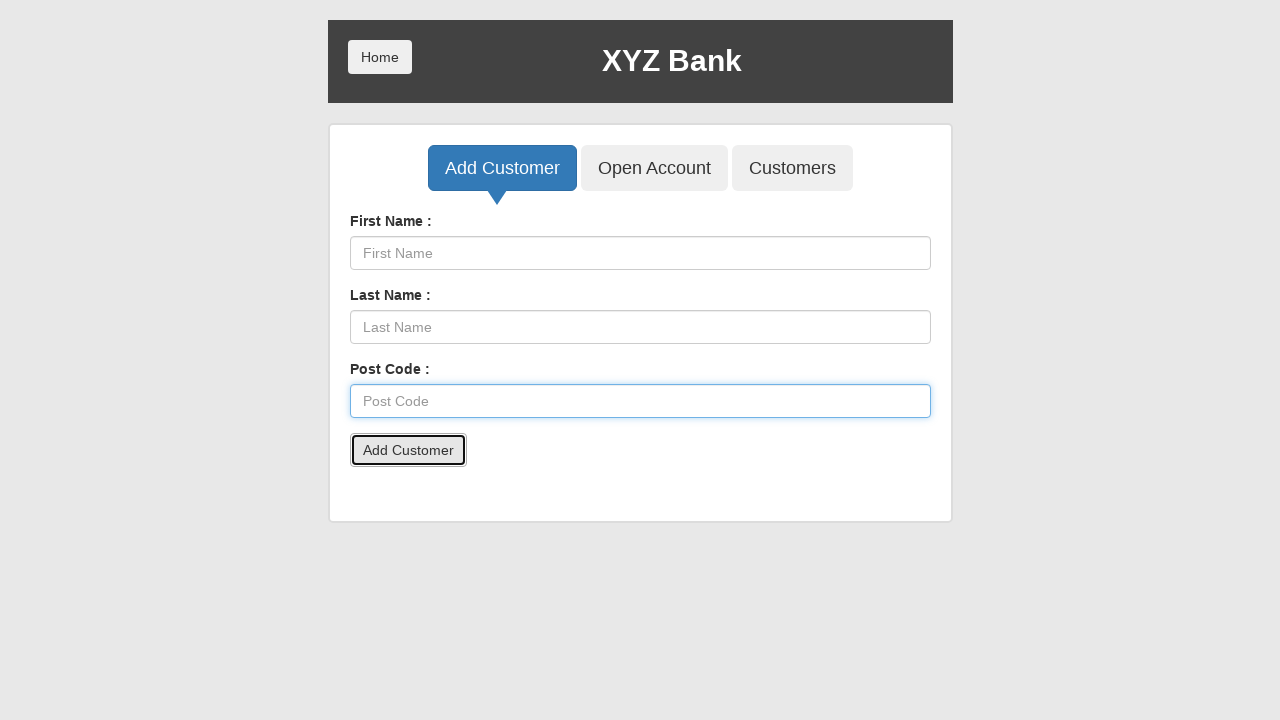

Waited for customer creation confirmation alert
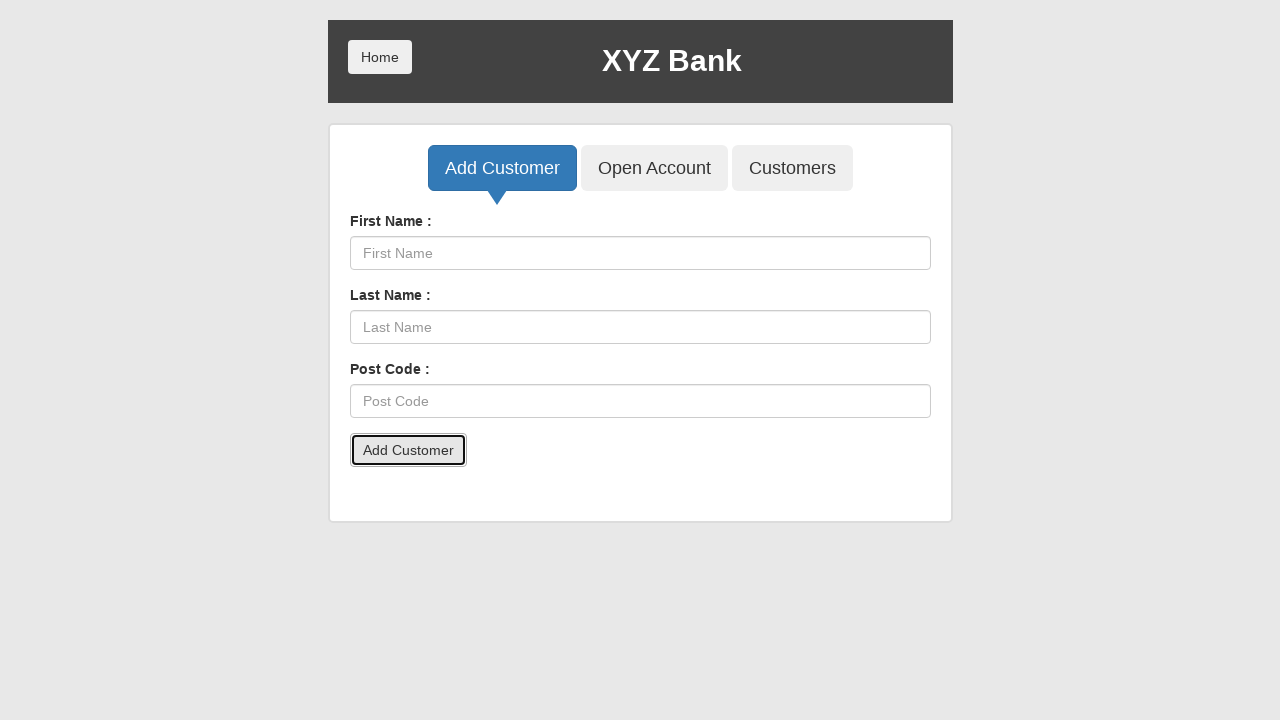

Accepted customer creation confirmation alert
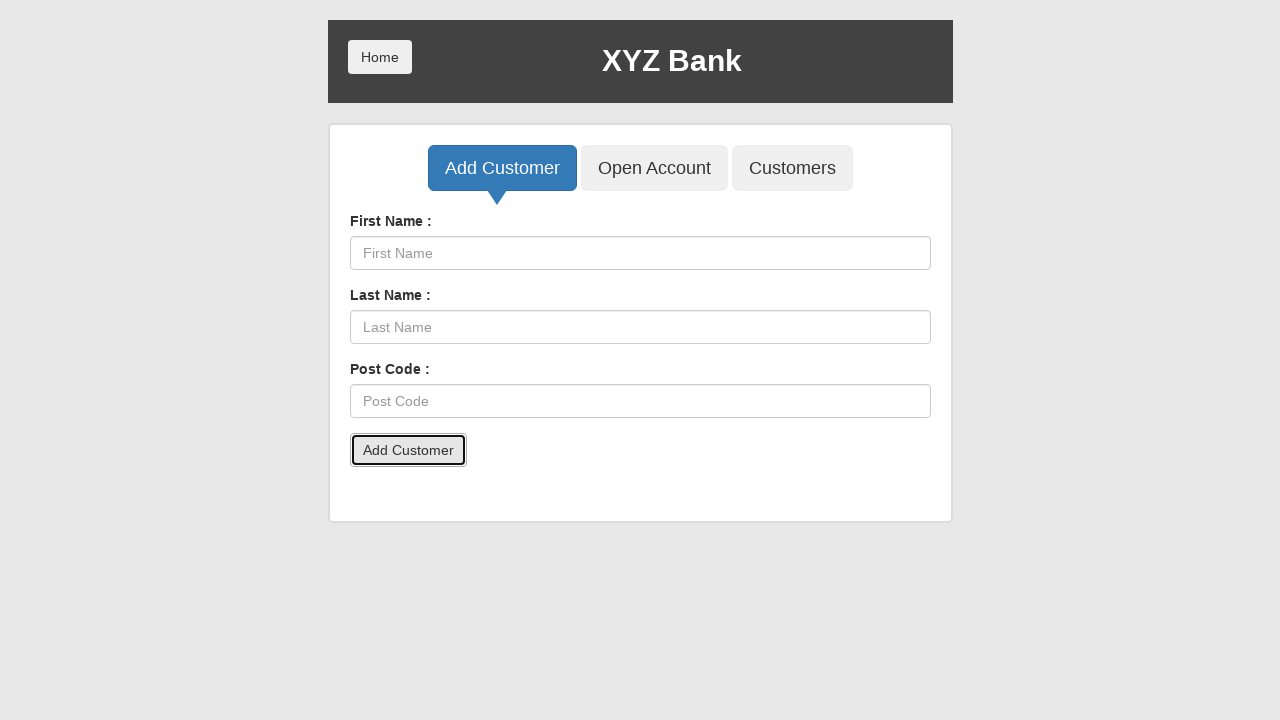

Clicked Open Account button at (654, 168) on xpath=/html/body/div/div/div[2]/div/div[1]/button[2]
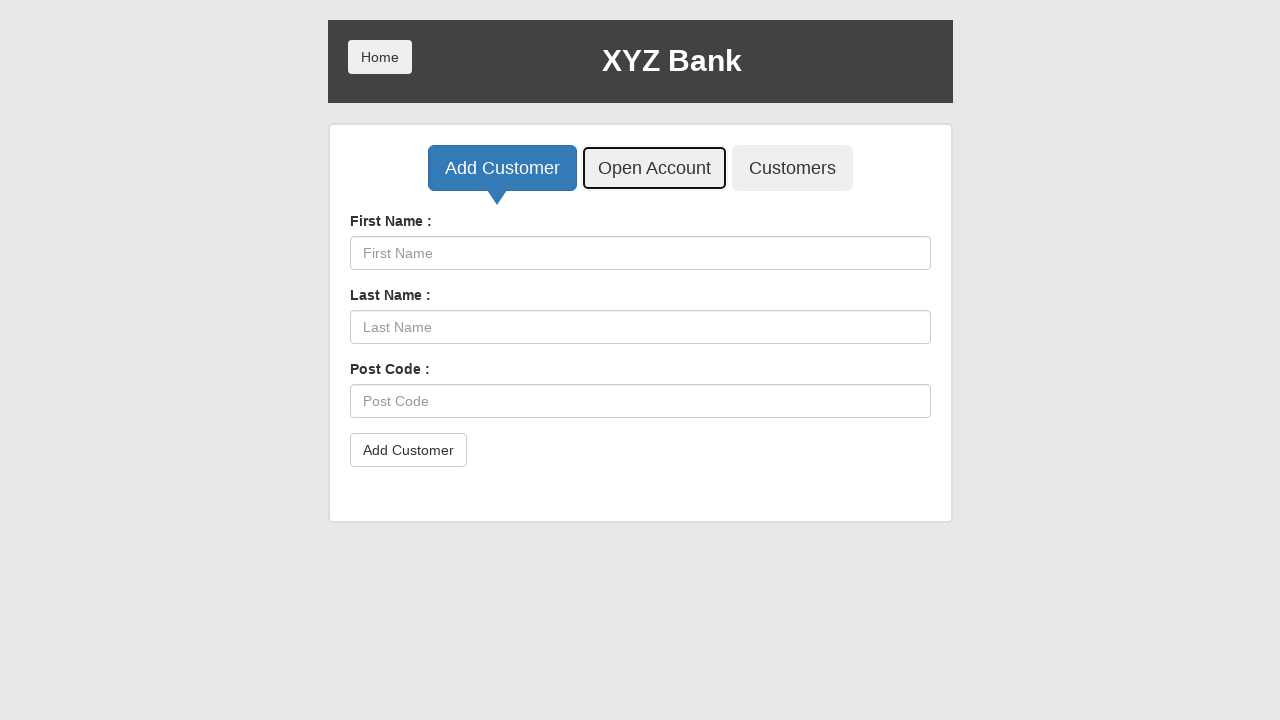

Selected customer option 1 for account opening on #userSelect
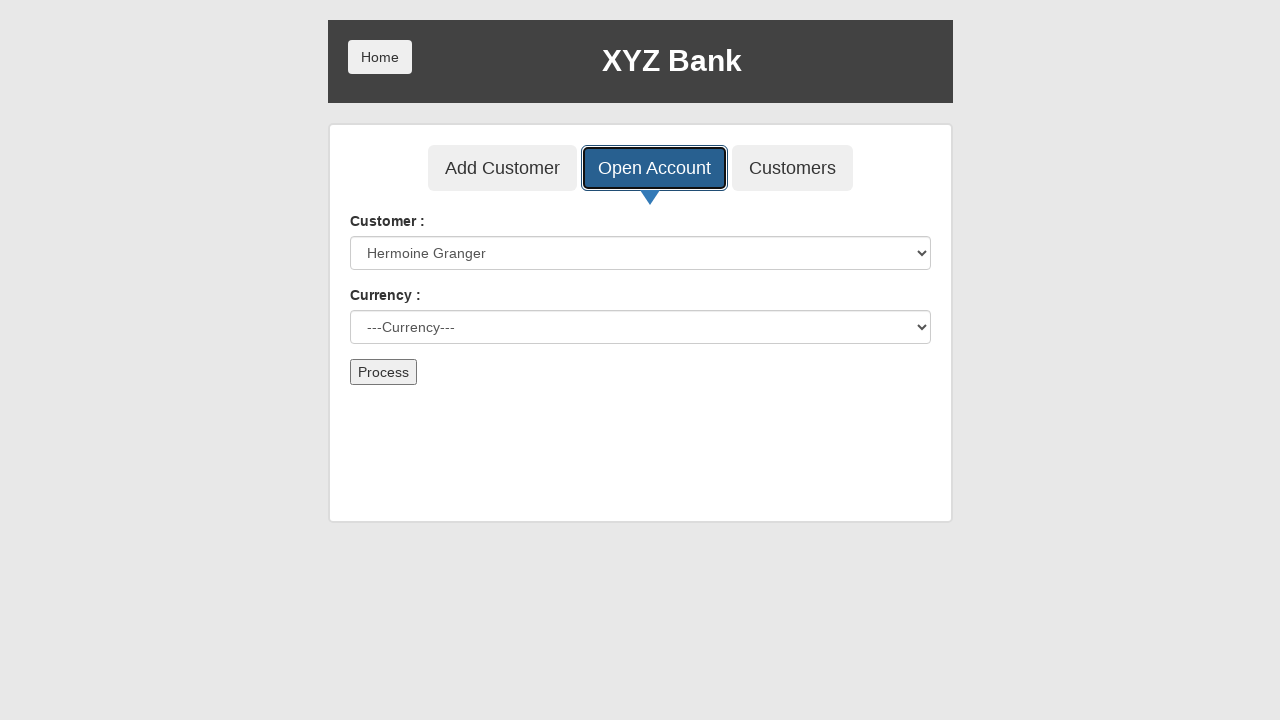

Waited for currency selection to be ready
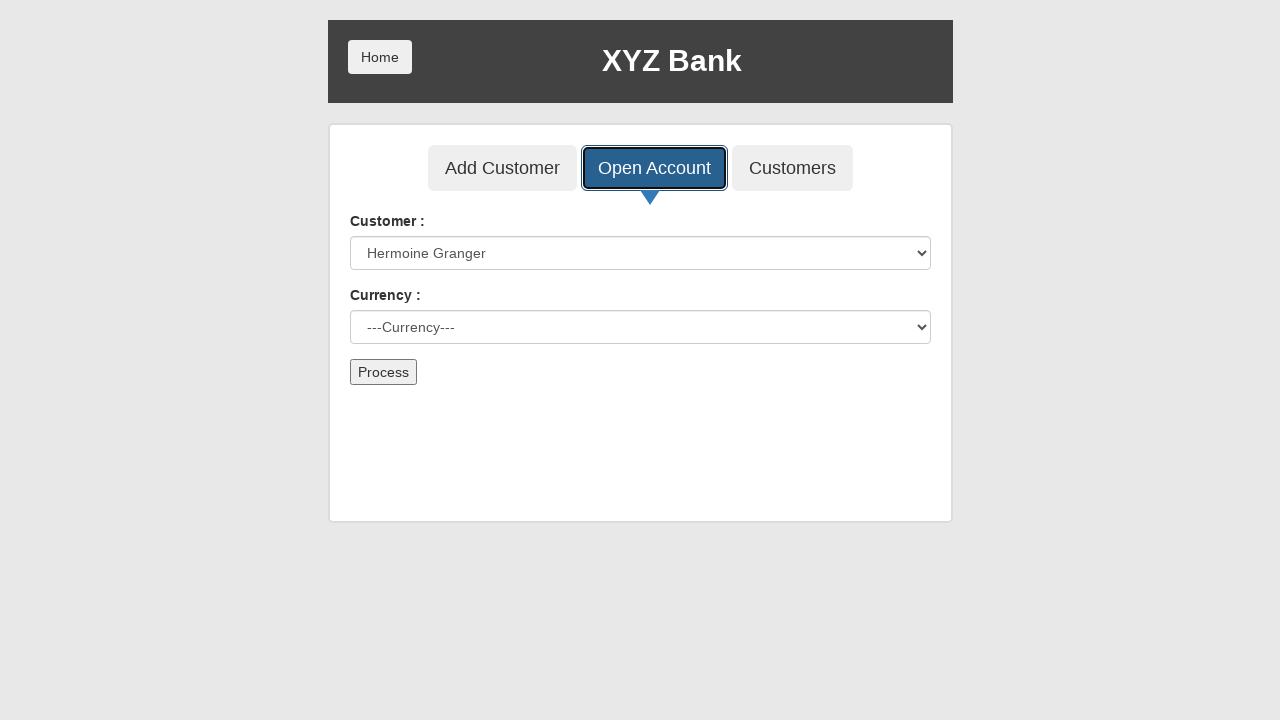

Selected 'Dollar' as currency for new account on #currency
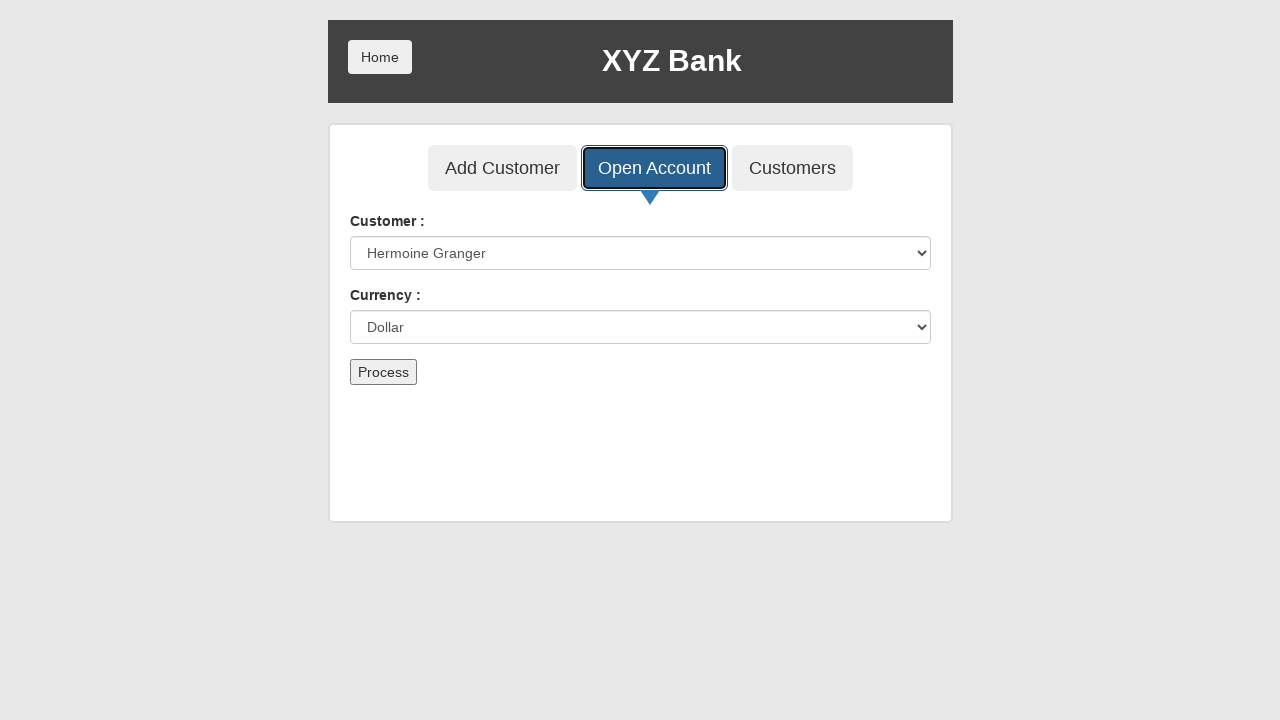

Clicked Submit button to create new account at (383, 372) on xpath=/html/body/div/div/div[2]/div/div[2]/div/div/form/button
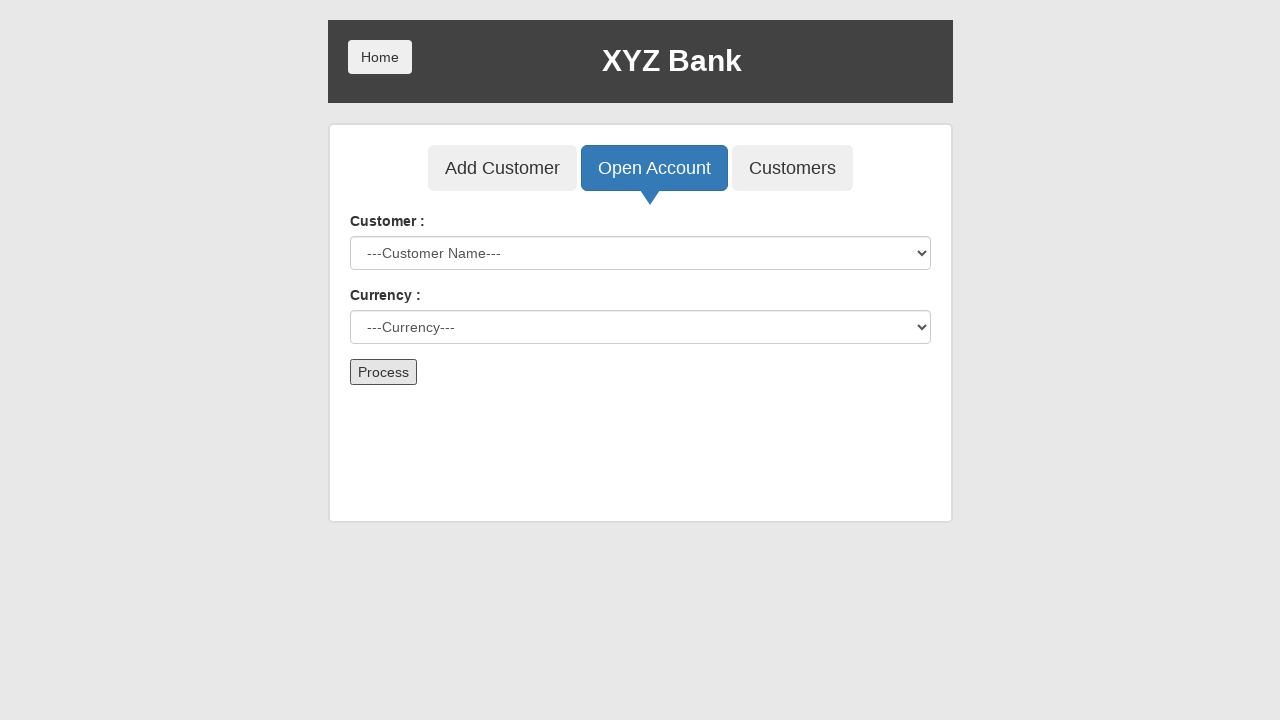

Waited for account creation processing
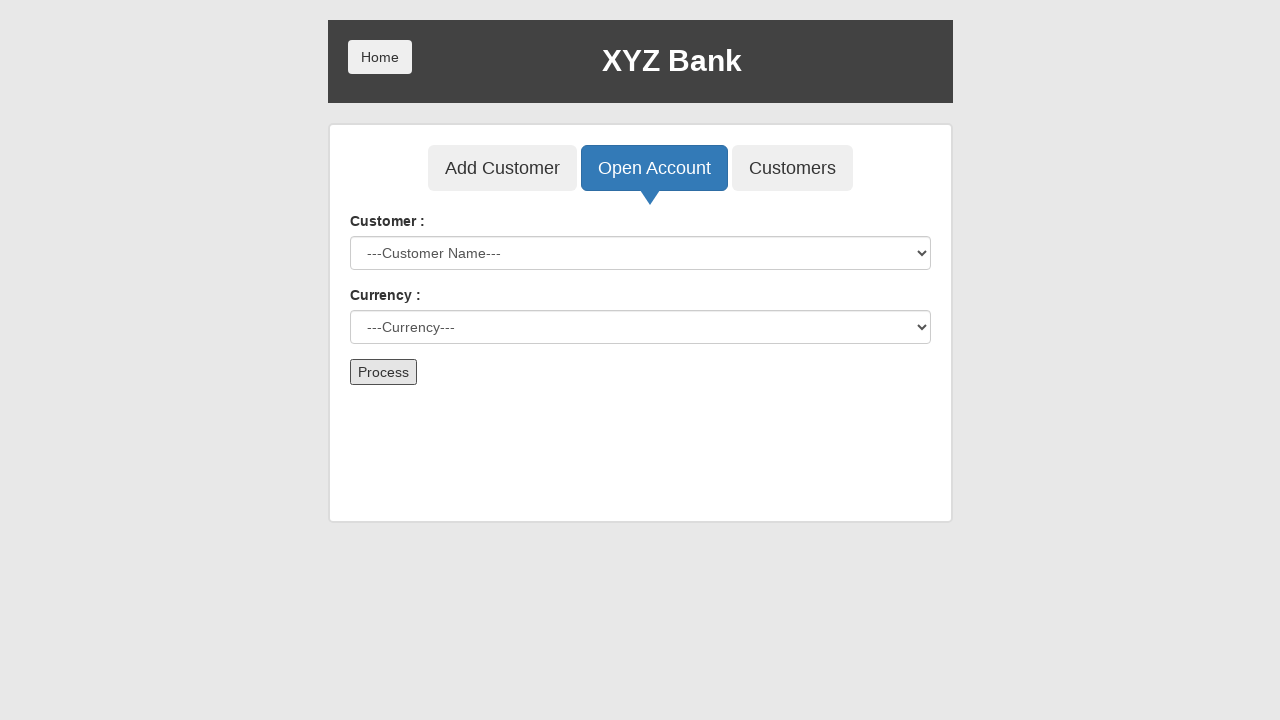

Waited for account creation confirmation alert
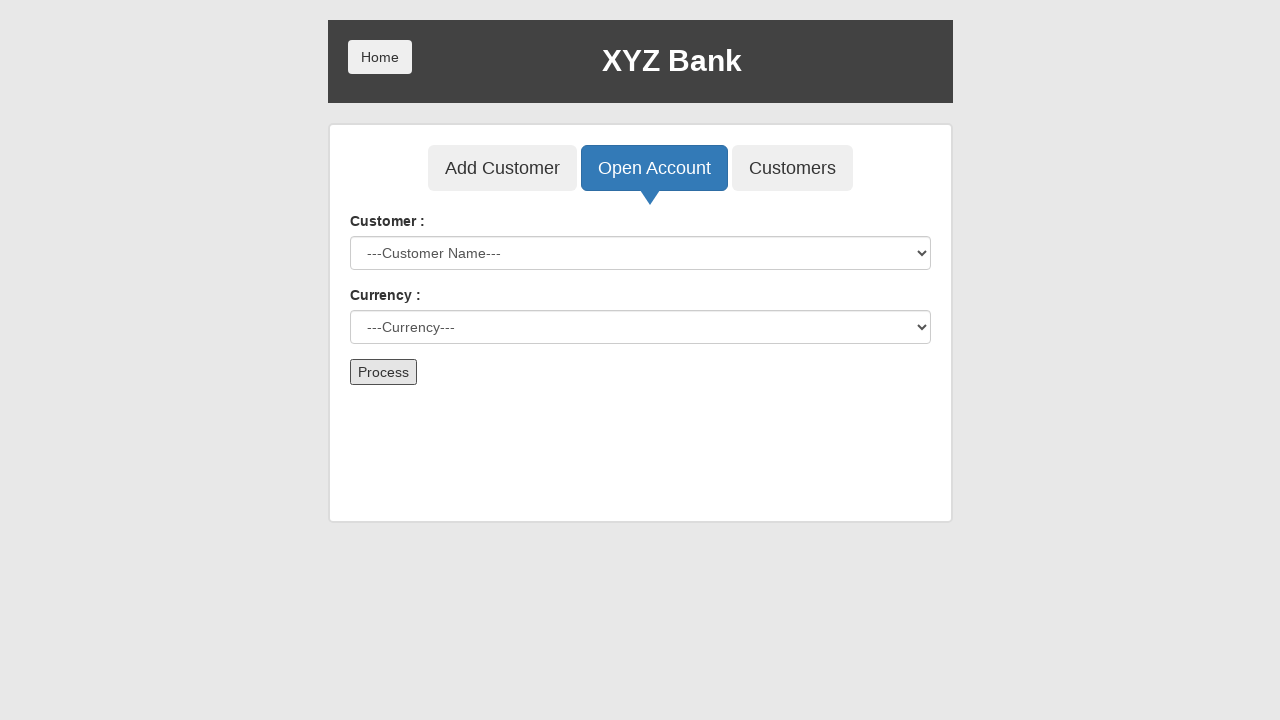

Accepted account creation confirmation alert
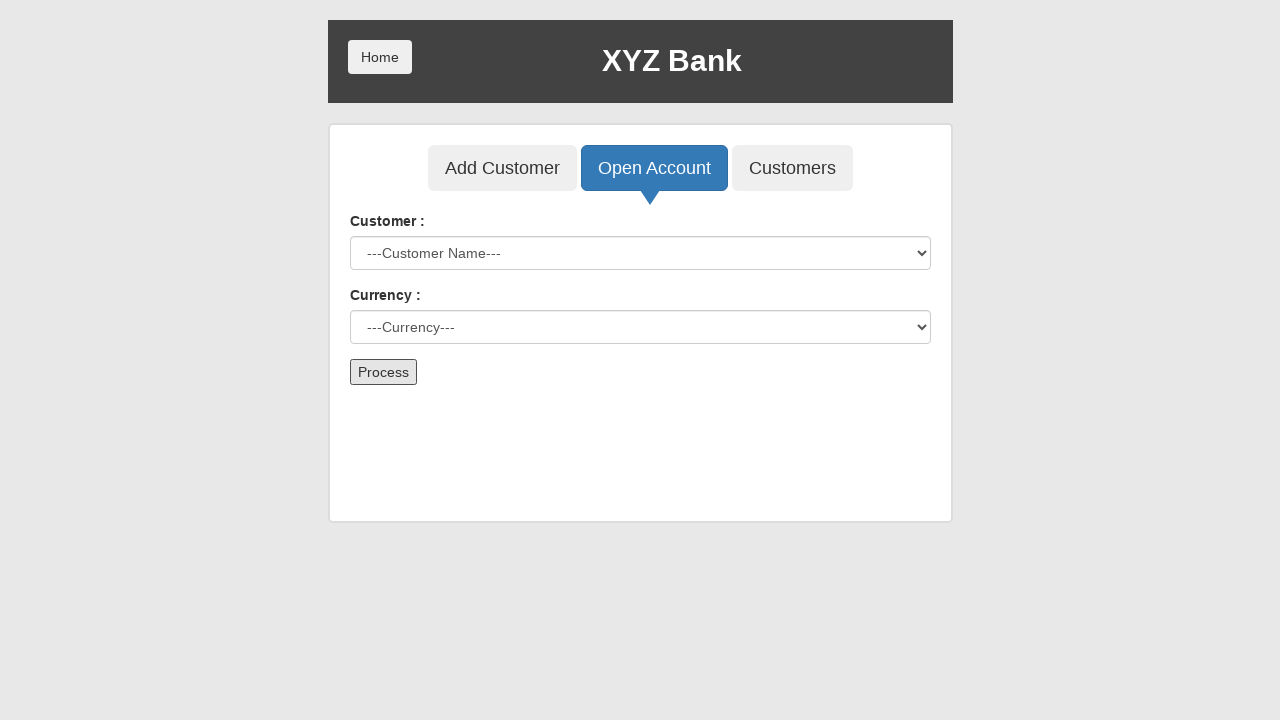

Clicked Customers button to view customer list at (792, 168) on xpath=/html/body/div/div/div[2]/div/div[1]/button[3]
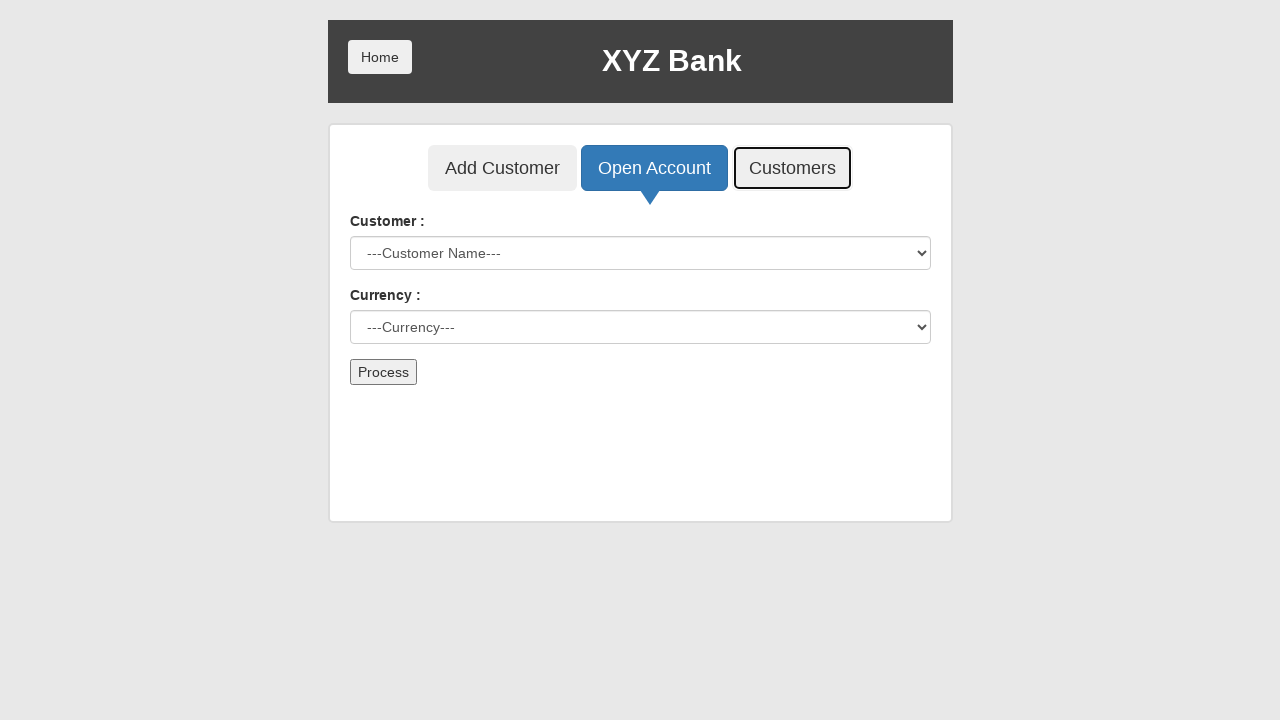

Waited for customers list to load
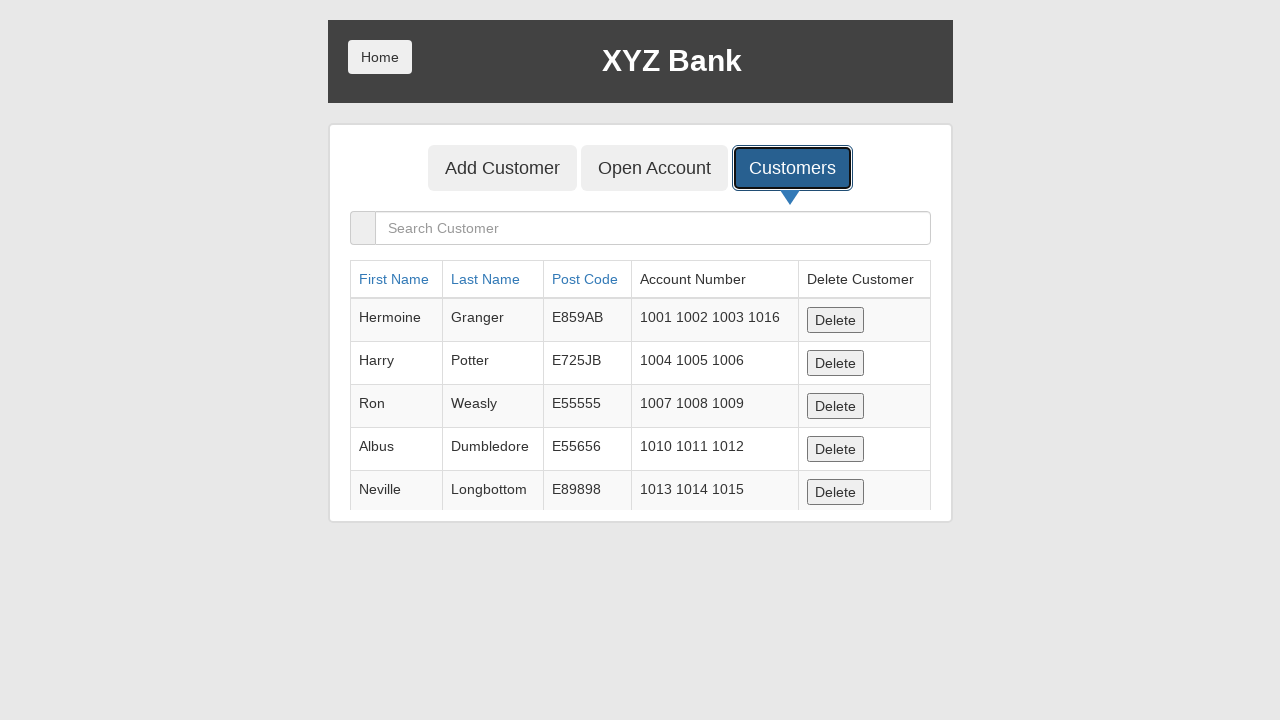

Entered 'Md. Saiful' in customer search field on xpath=/html/body/div/div/div[2]/div/div[2]/div/form/div/div/input
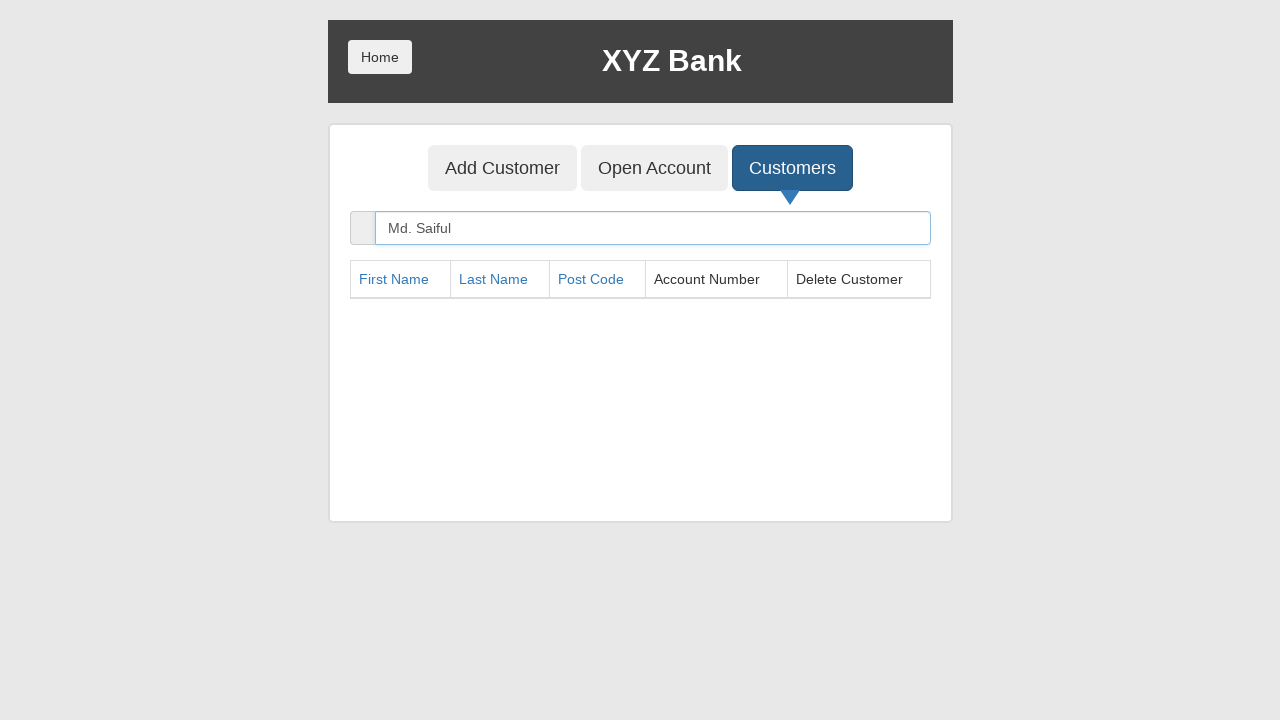

Waited for search results to filter
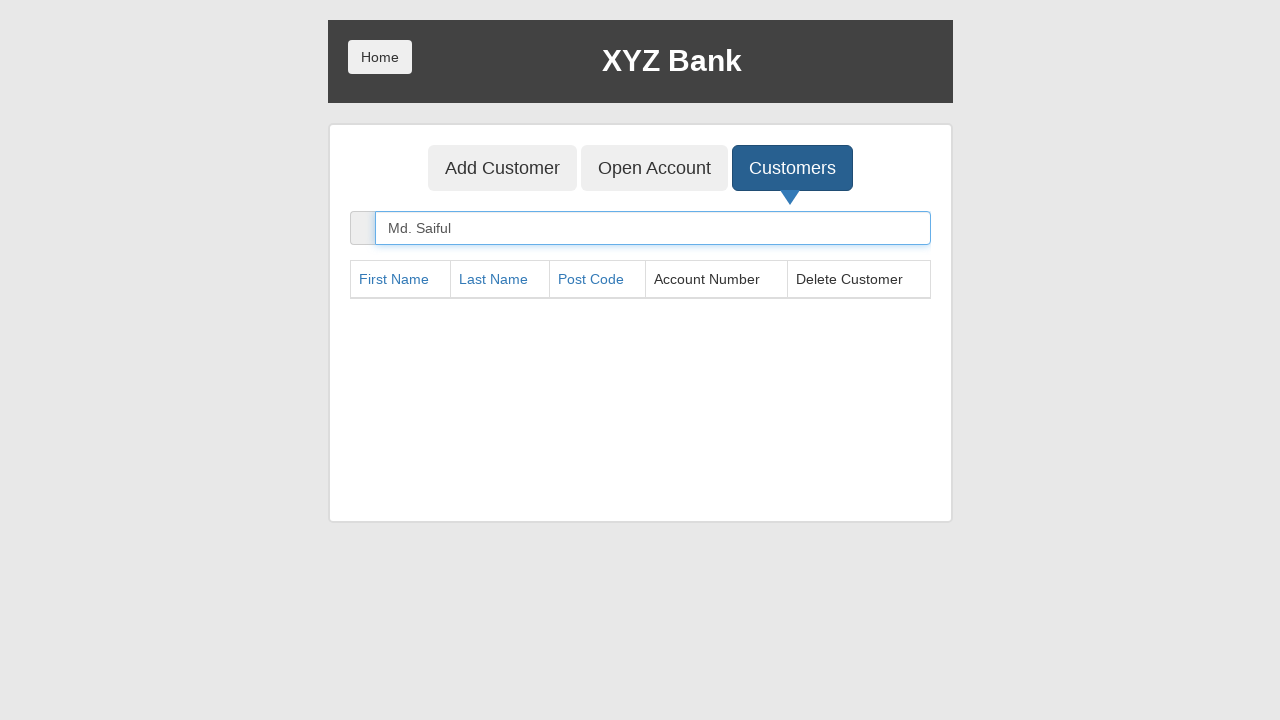

Clicked Home button to return to login page and complete test at (380, 57) on xpath=/html/body/div/div/div[1]/button[1]
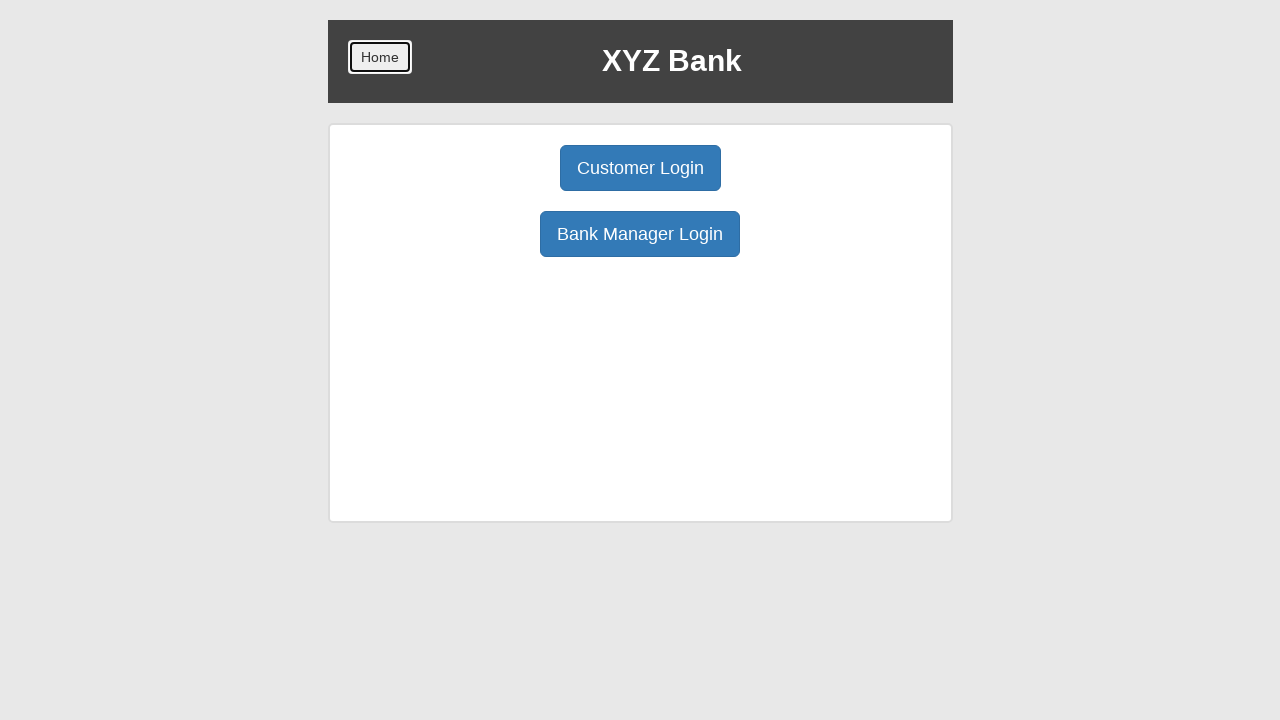

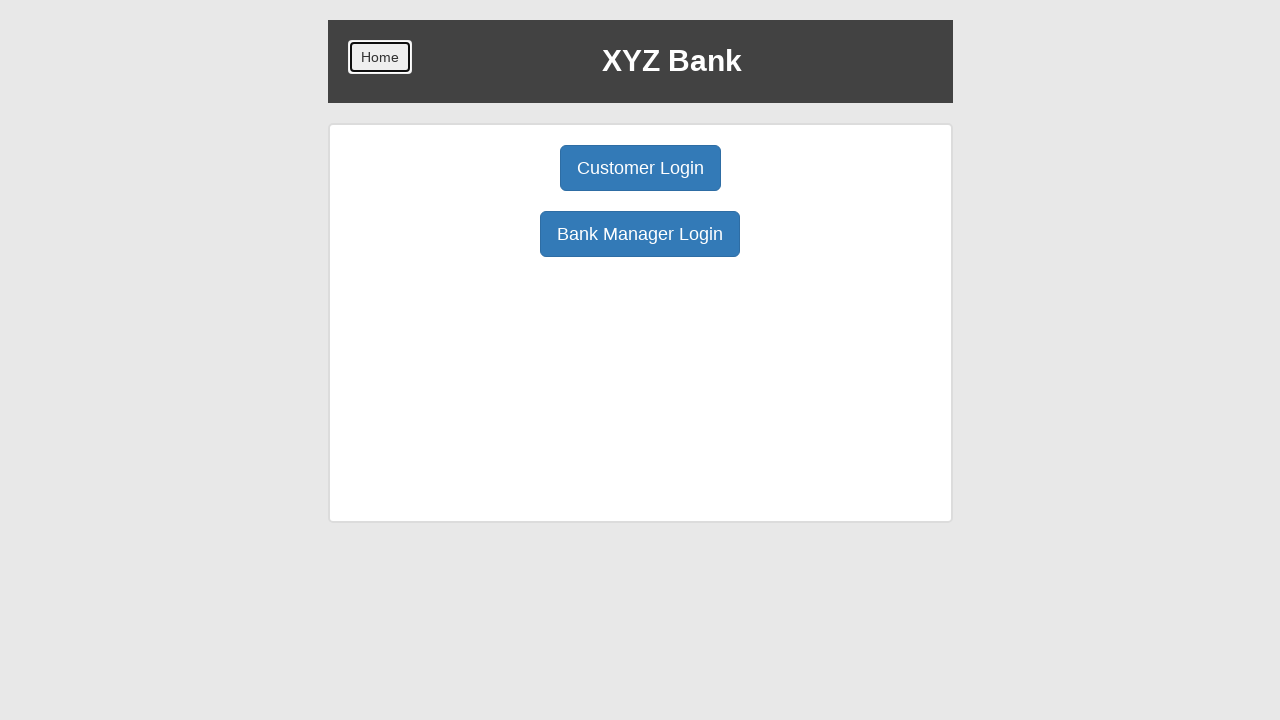